Tests clicking all checkboxes on the page and verifying each one becomes selected

Starting URL: https://automationfc.github.io/multiple-fields/

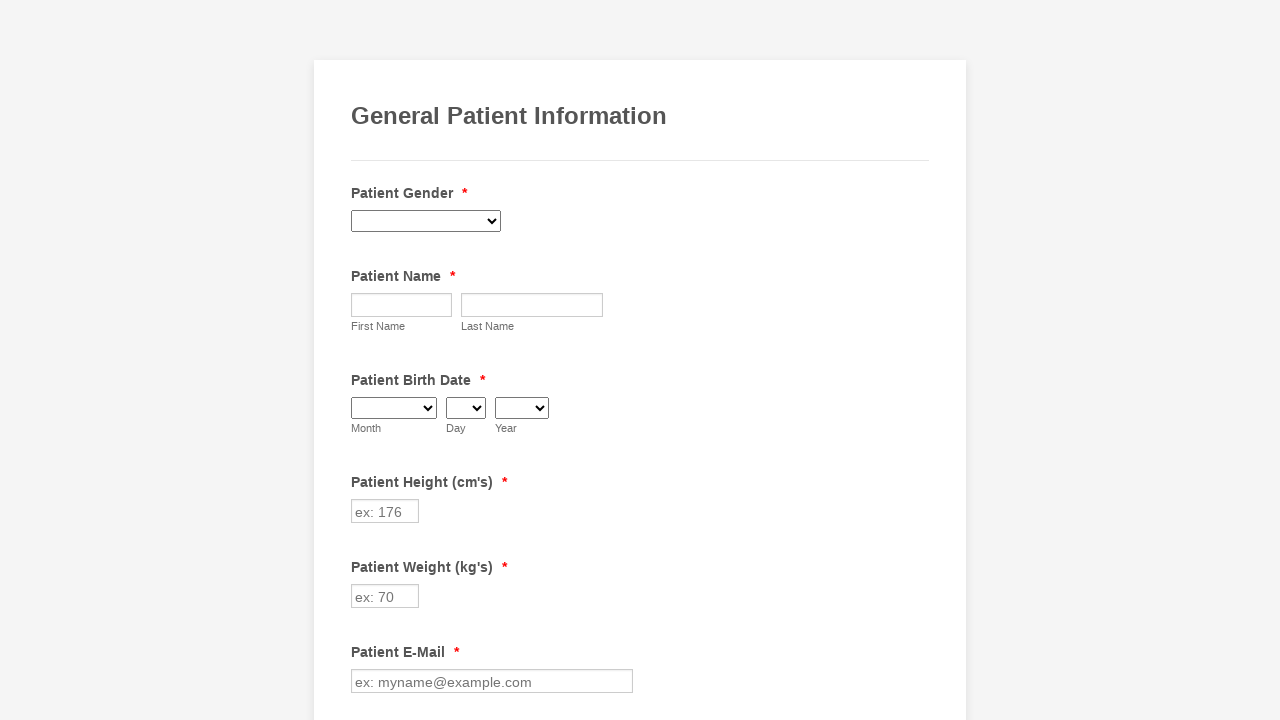

Located all checkboxes on the page with selector 'input.form-checkbox'
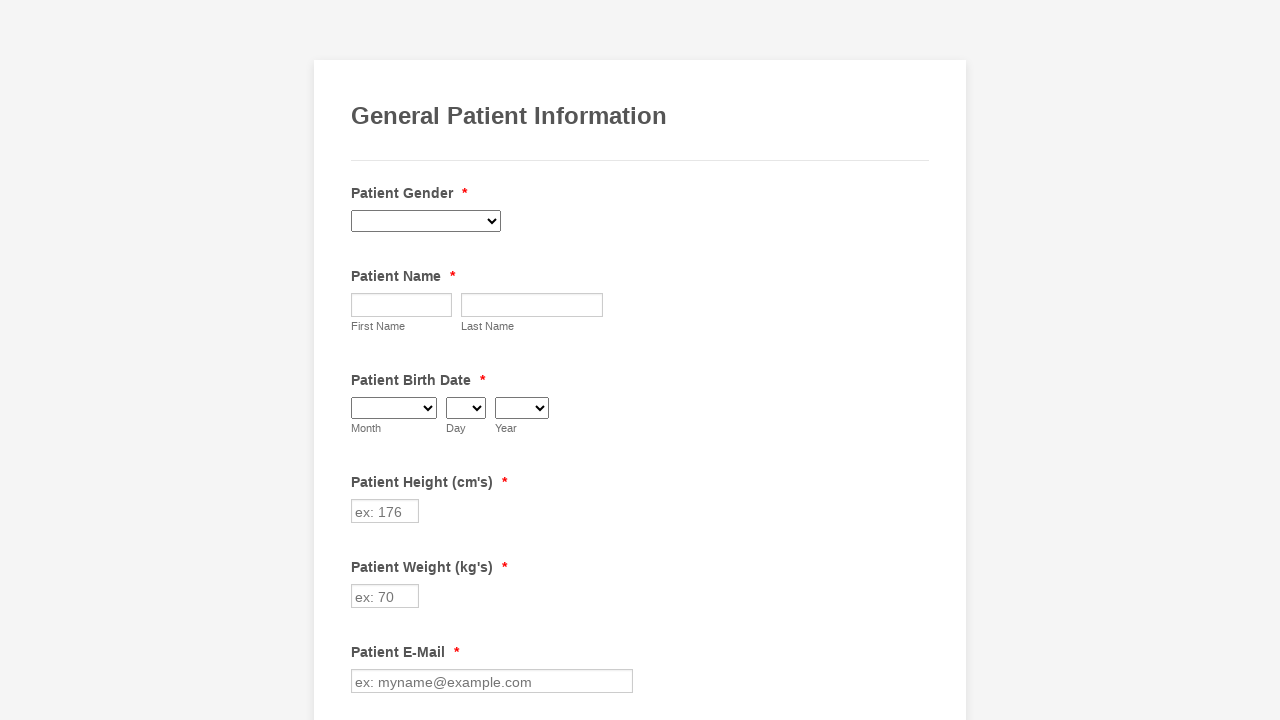

Retrieved count of checkboxes: 29
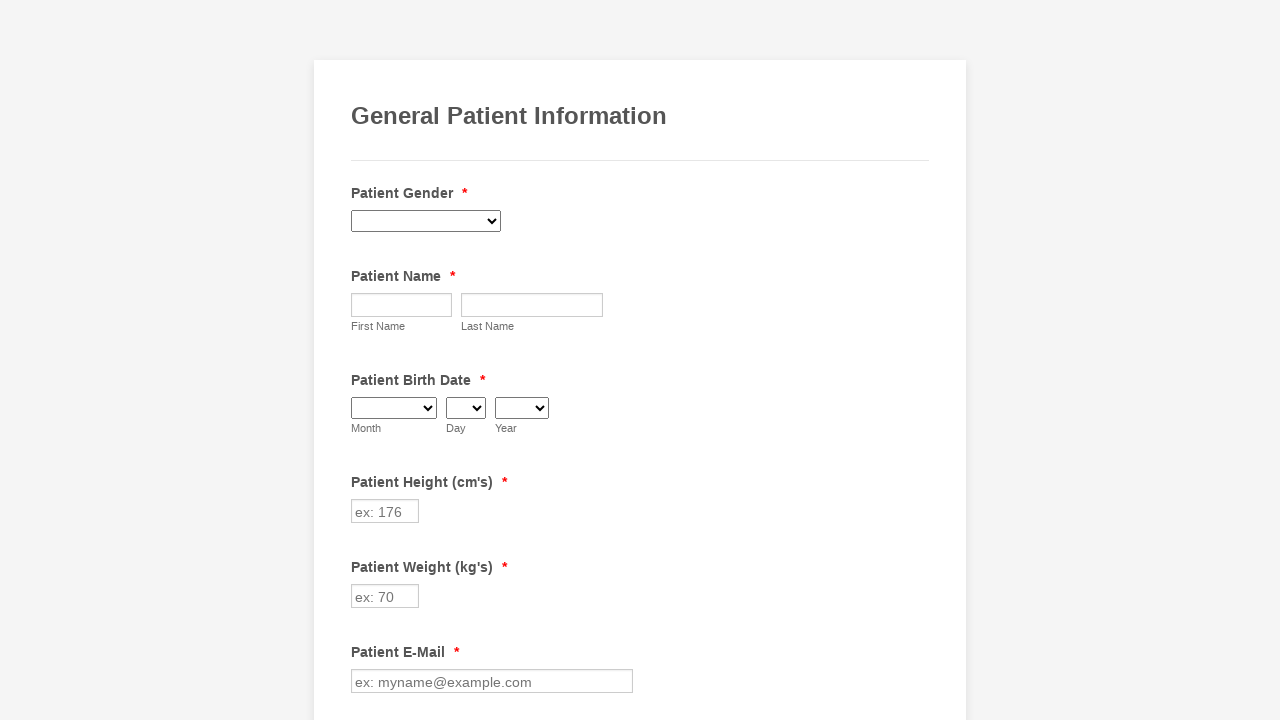

Clicked checkbox 1 of 29 at (362, 360) on input.form-checkbox >> nth=0
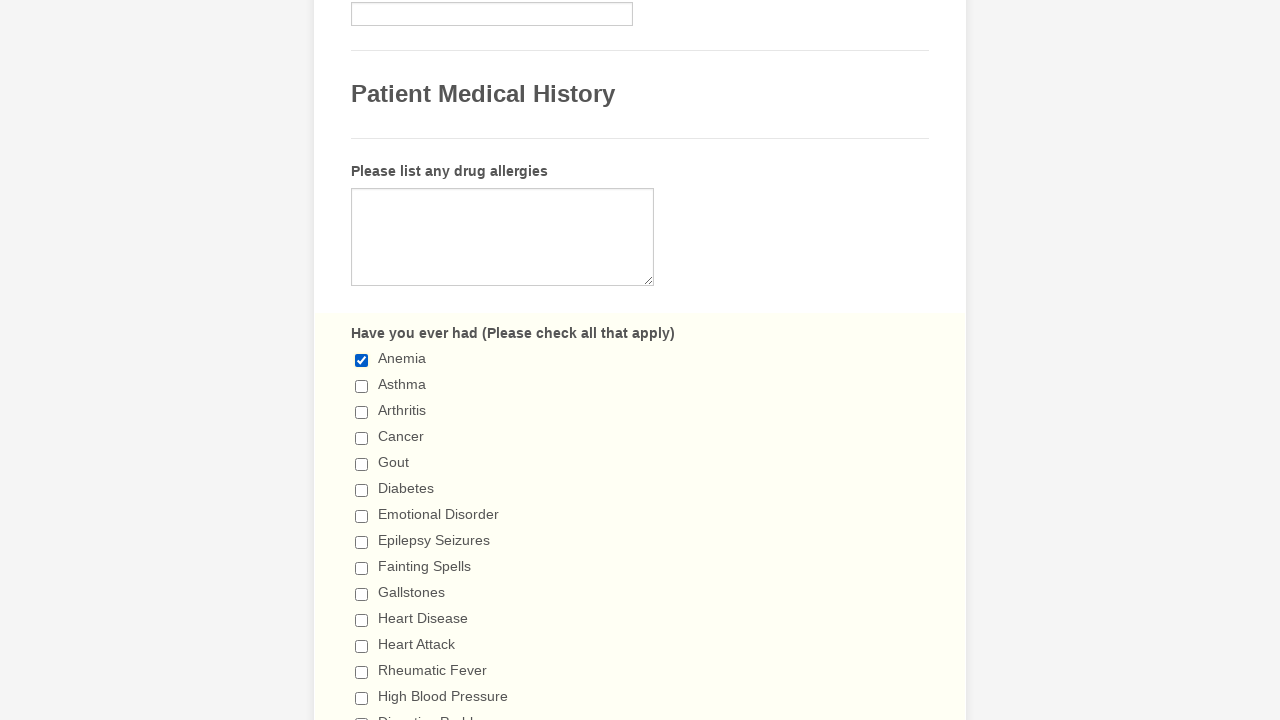

Clicked checkbox 2 of 29 at (362, 386) on input.form-checkbox >> nth=1
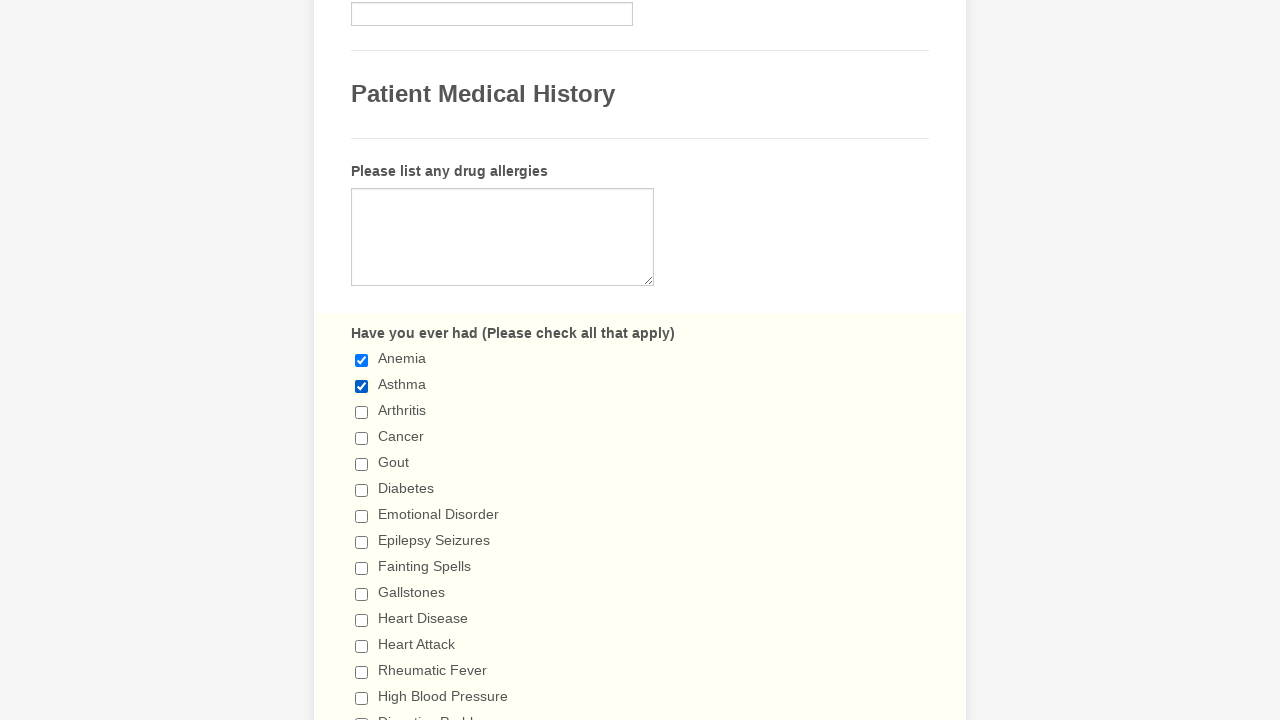

Clicked checkbox 3 of 29 at (362, 412) on input.form-checkbox >> nth=2
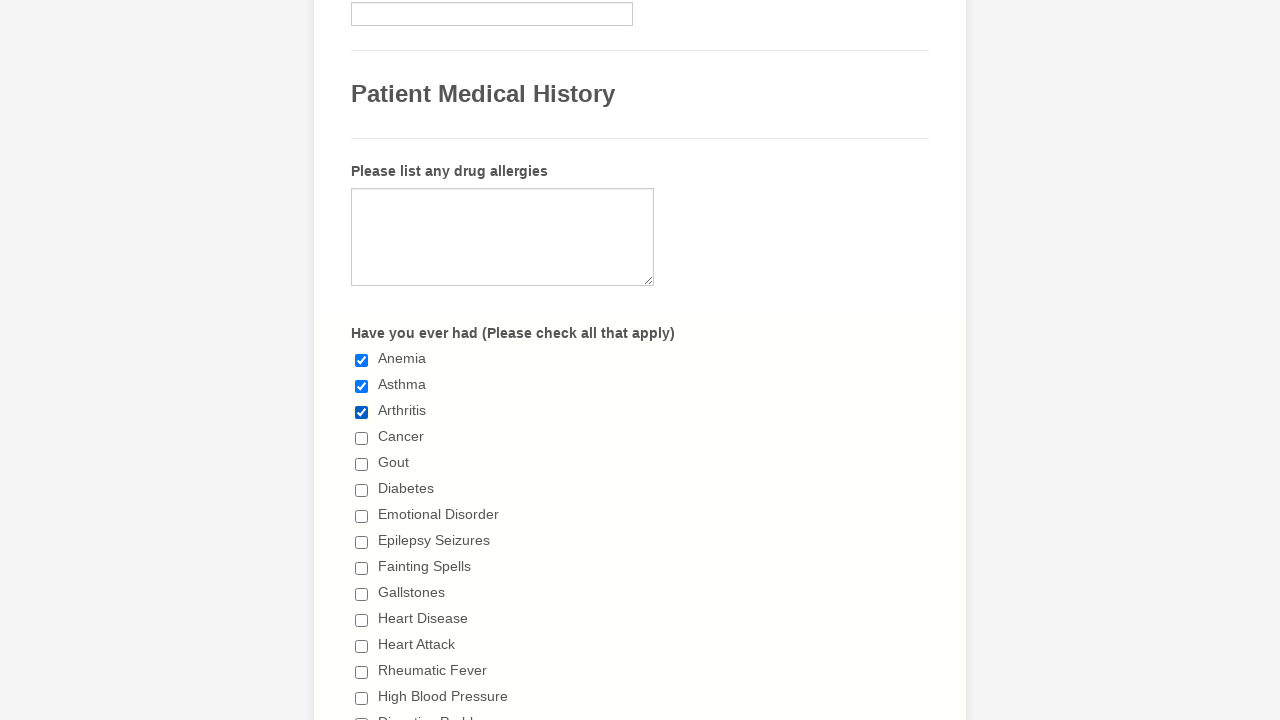

Clicked checkbox 4 of 29 at (362, 438) on input.form-checkbox >> nth=3
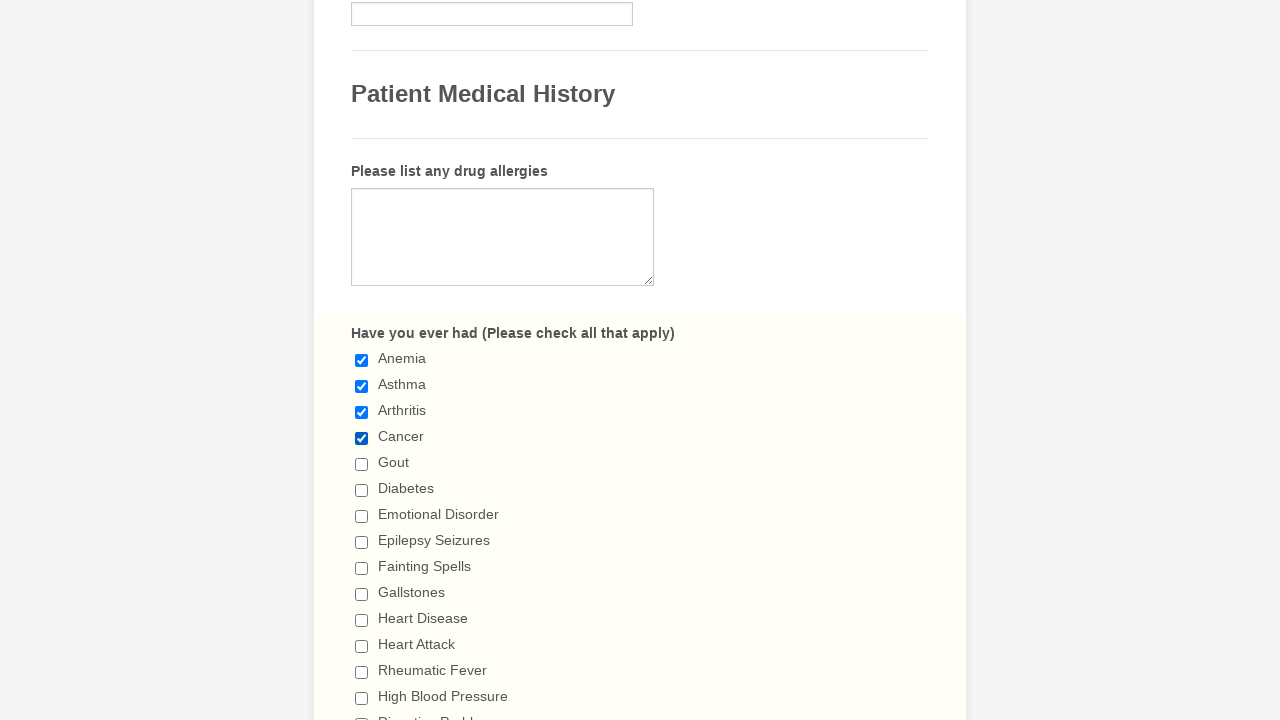

Clicked checkbox 5 of 29 at (362, 464) on input.form-checkbox >> nth=4
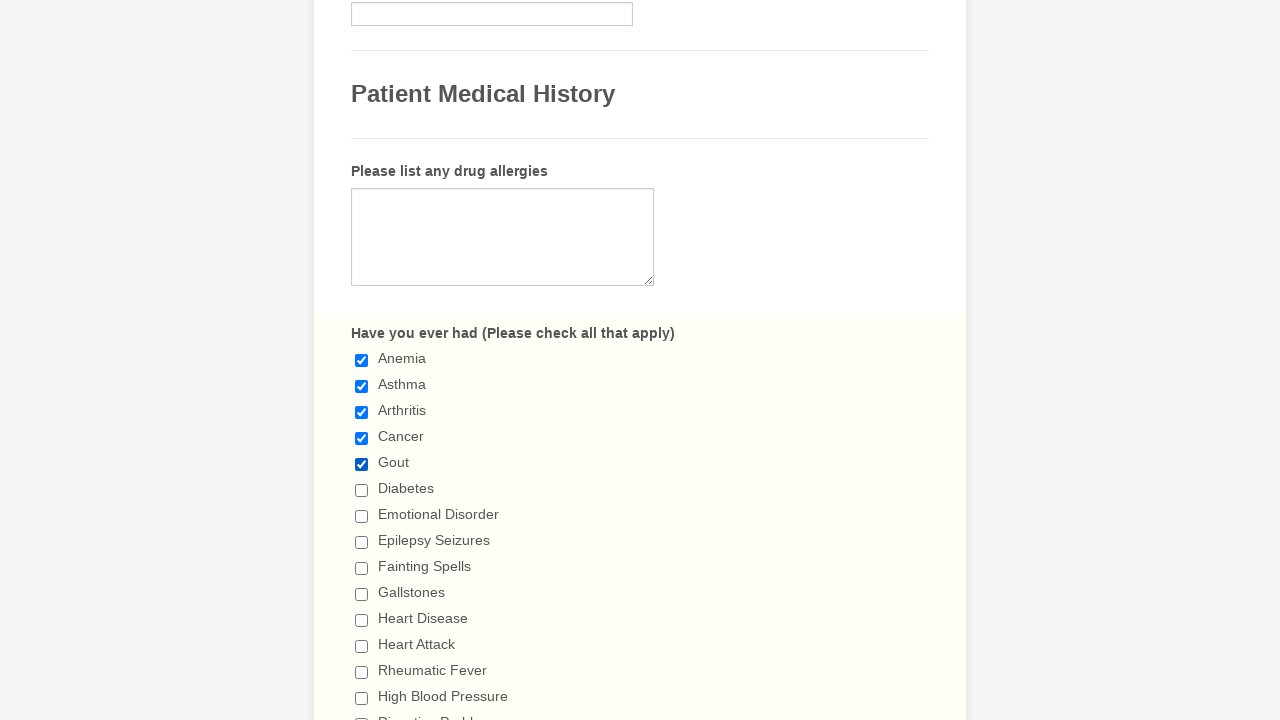

Clicked checkbox 6 of 29 at (362, 490) on input.form-checkbox >> nth=5
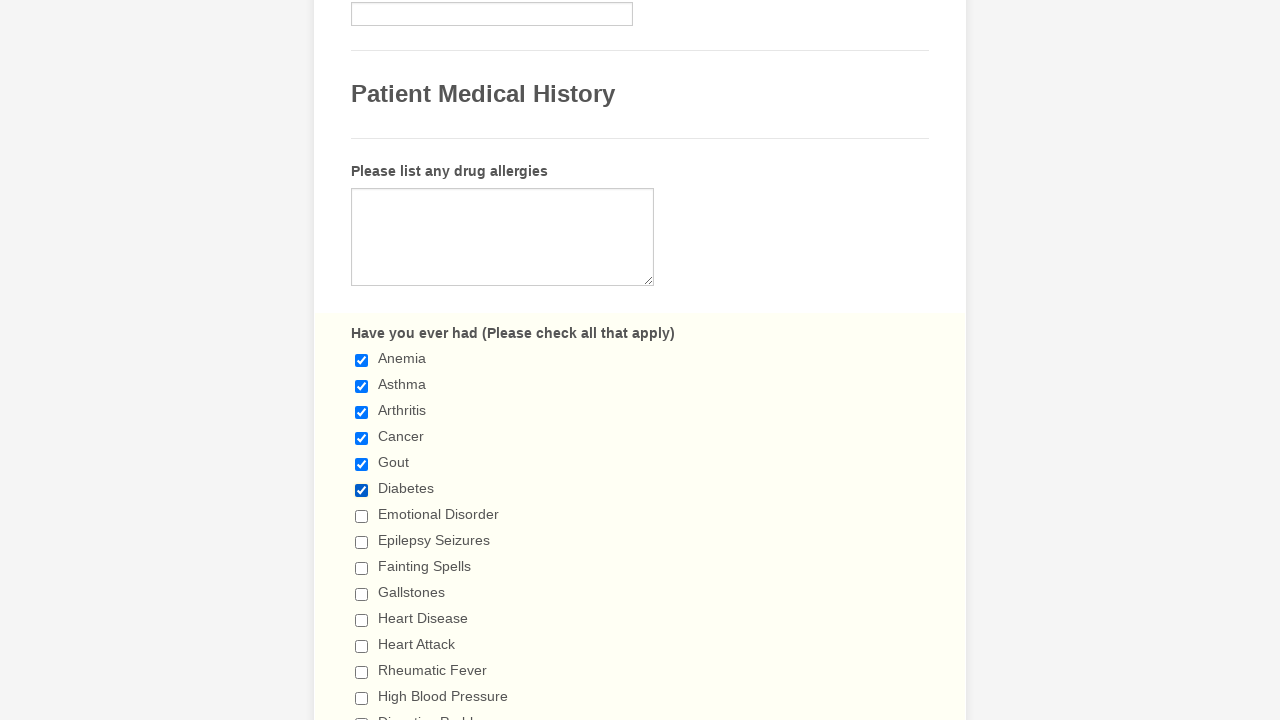

Clicked checkbox 7 of 29 at (362, 516) on input.form-checkbox >> nth=6
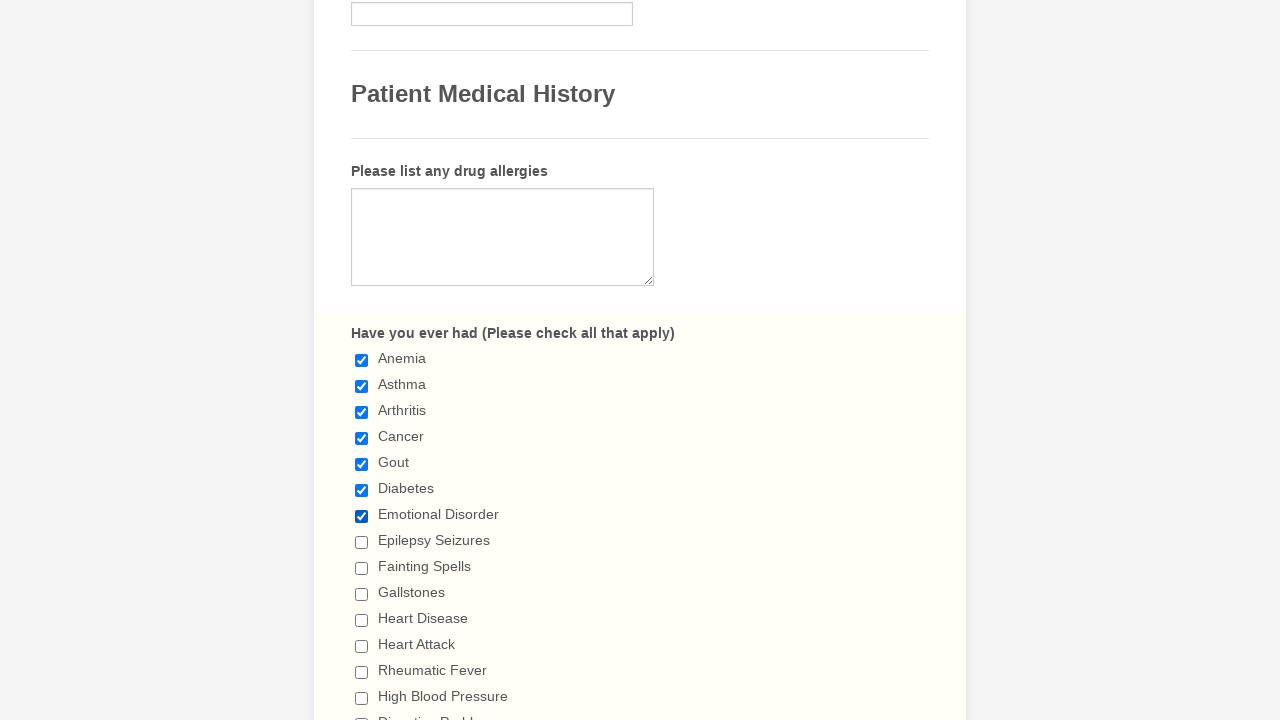

Clicked checkbox 8 of 29 at (362, 542) on input.form-checkbox >> nth=7
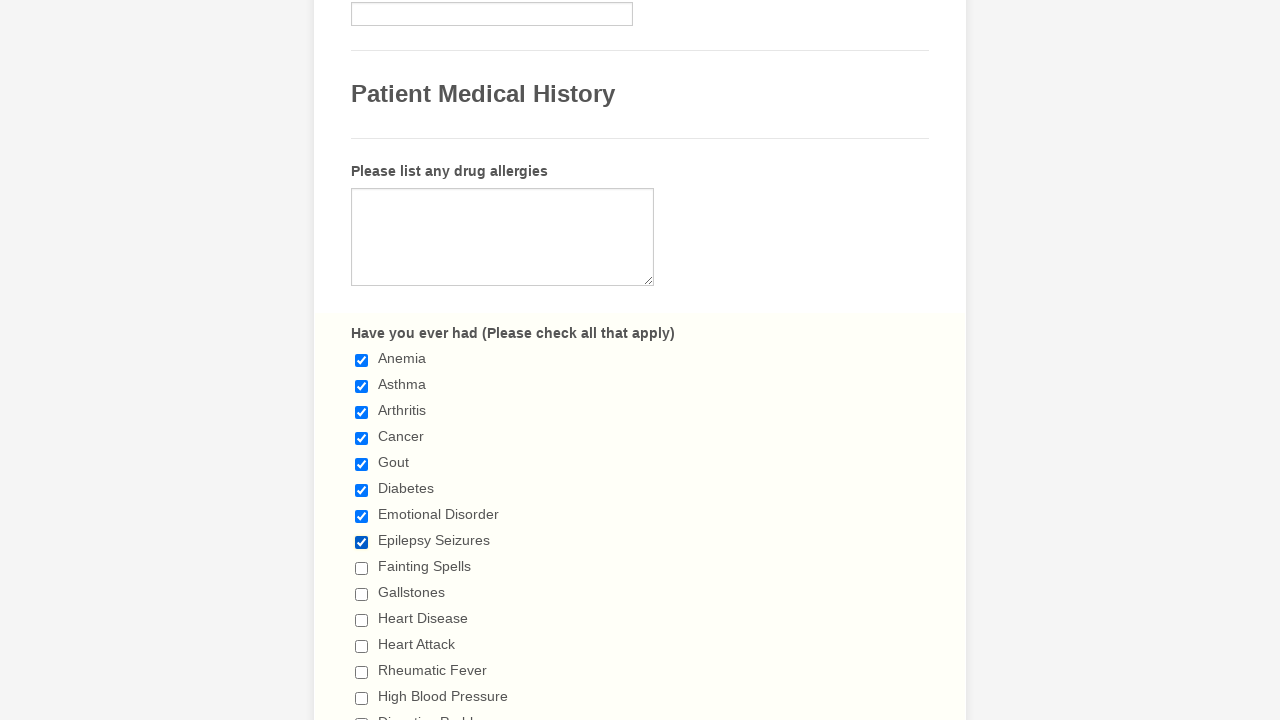

Clicked checkbox 9 of 29 at (362, 568) on input.form-checkbox >> nth=8
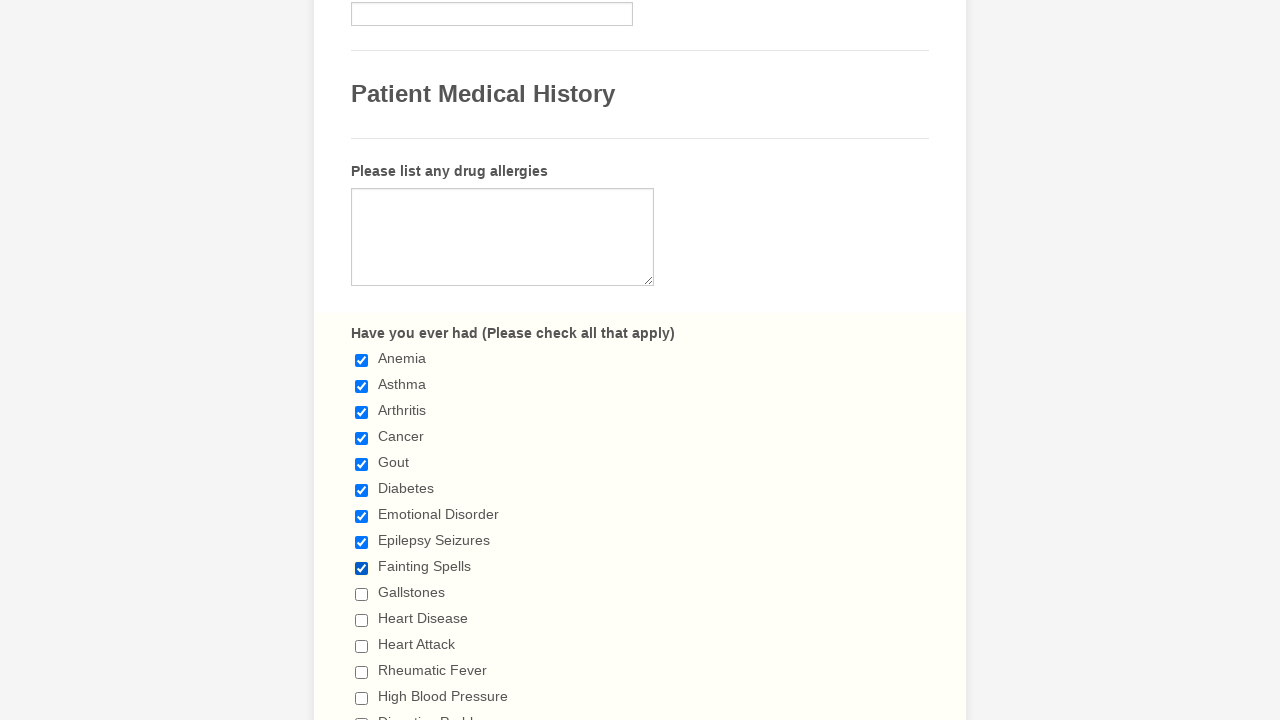

Clicked checkbox 10 of 29 at (362, 594) on input.form-checkbox >> nth=9
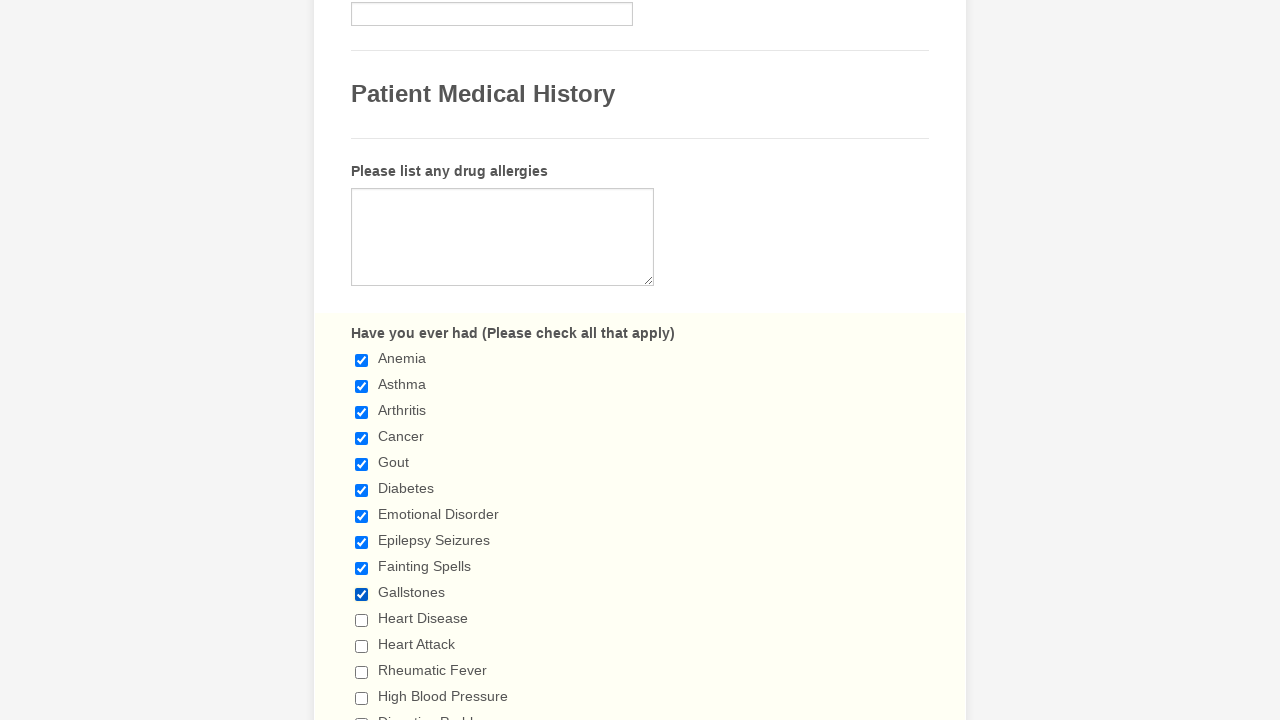

Clicked checkbox 11 of 29 at (362, 620) on input.form-checkbox >> nth=10
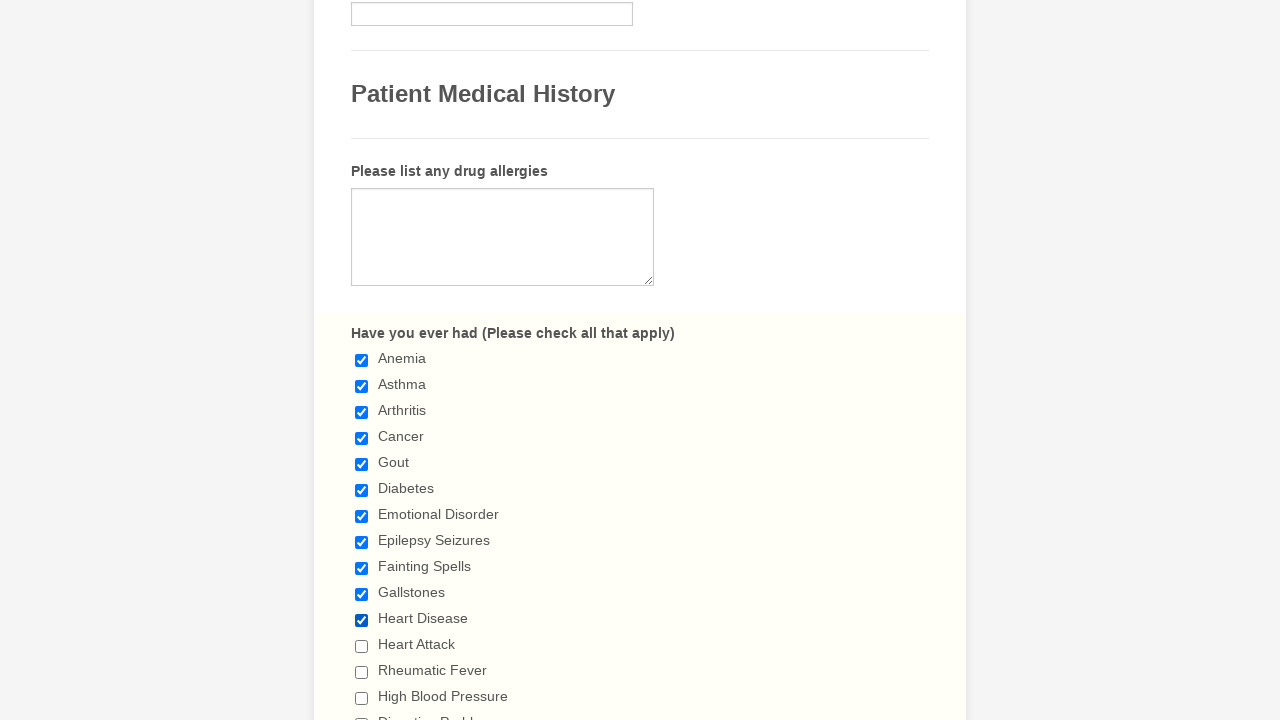

Clicked checkbox 12 of 29 at (362, 646) on input.form-checkbox >> nth=11
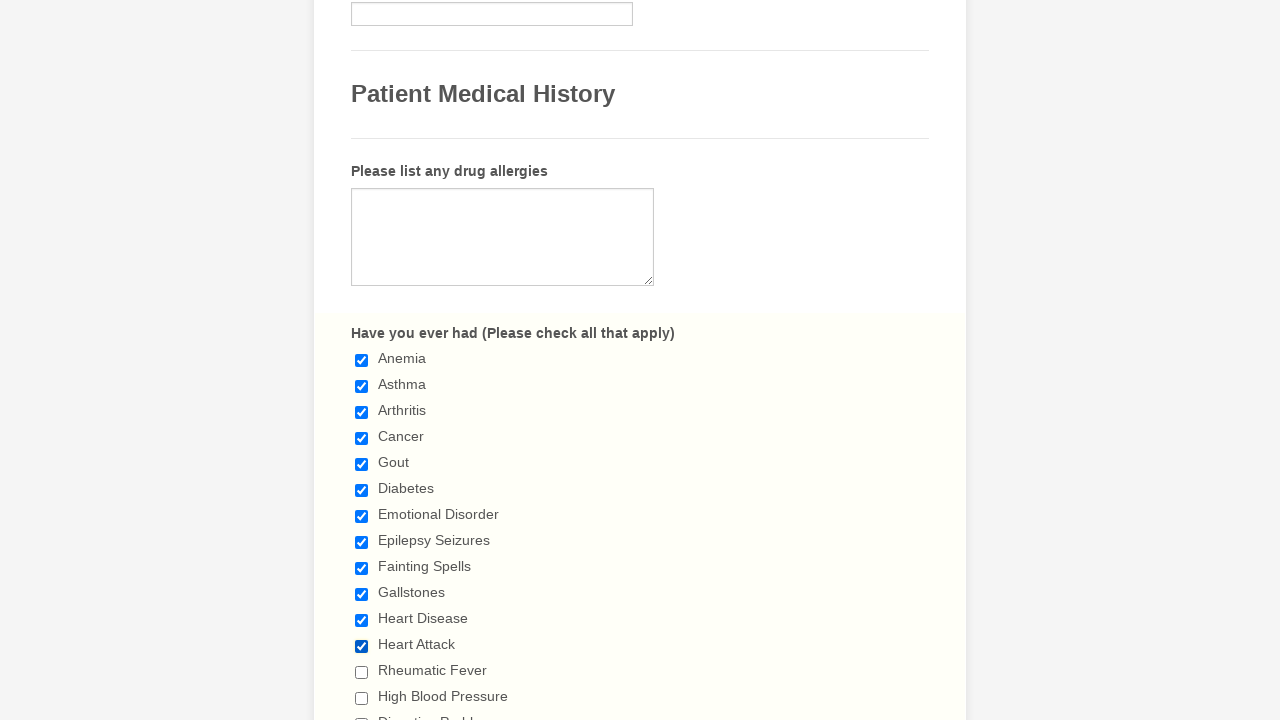

Clicked checkbox 13 of 29 at (362, 672) on input.form-checkbox >> nth=12
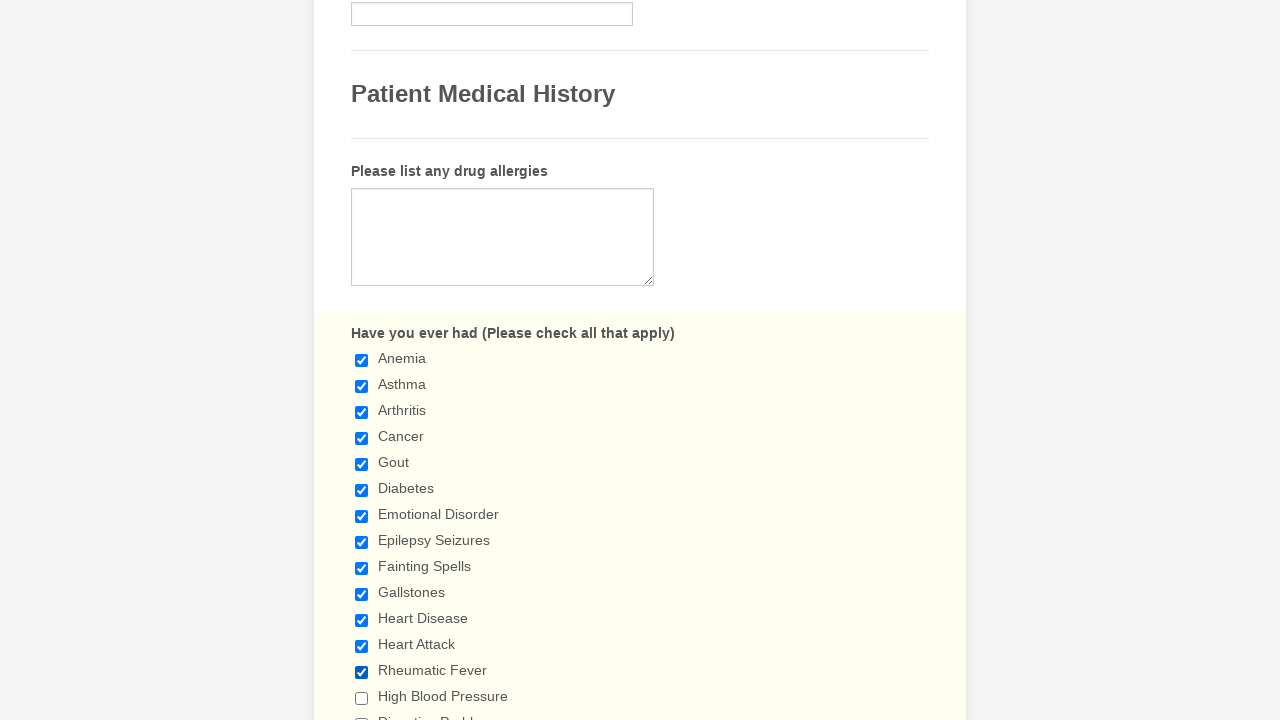

Clicked checkbox 14 of 29 at (362, 698) on input.form-checkbox >> nth=13
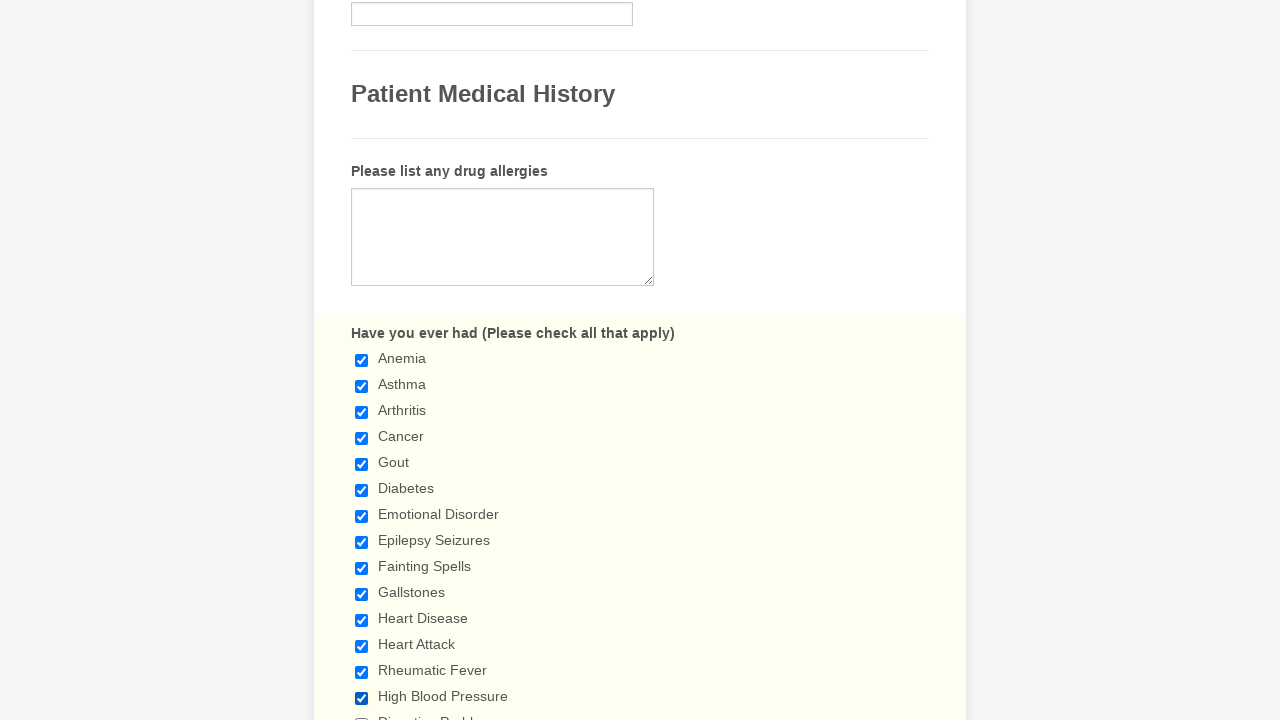

Clicked checkbox 15 of 29 at (362, 714) on input.form-checkbox >> nth=14
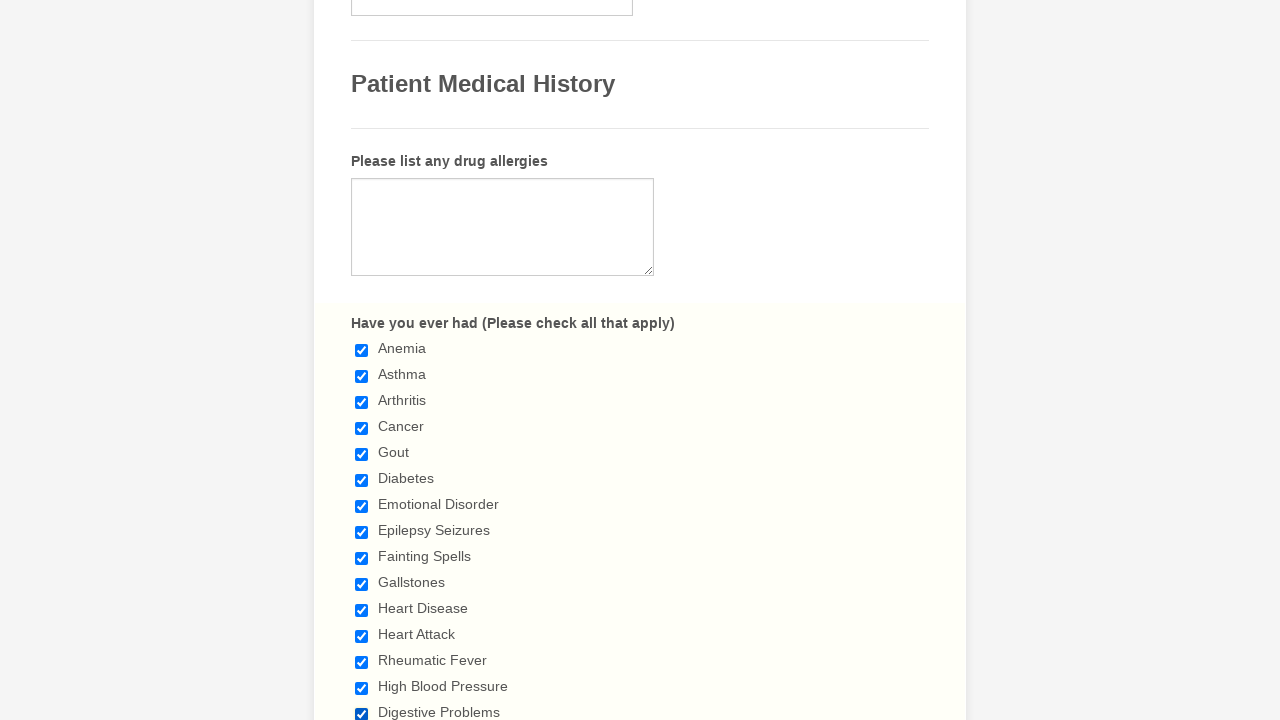

Clicked checkbox 16 of 29 at (362, 360) on input.form-checkbox >> nth=15
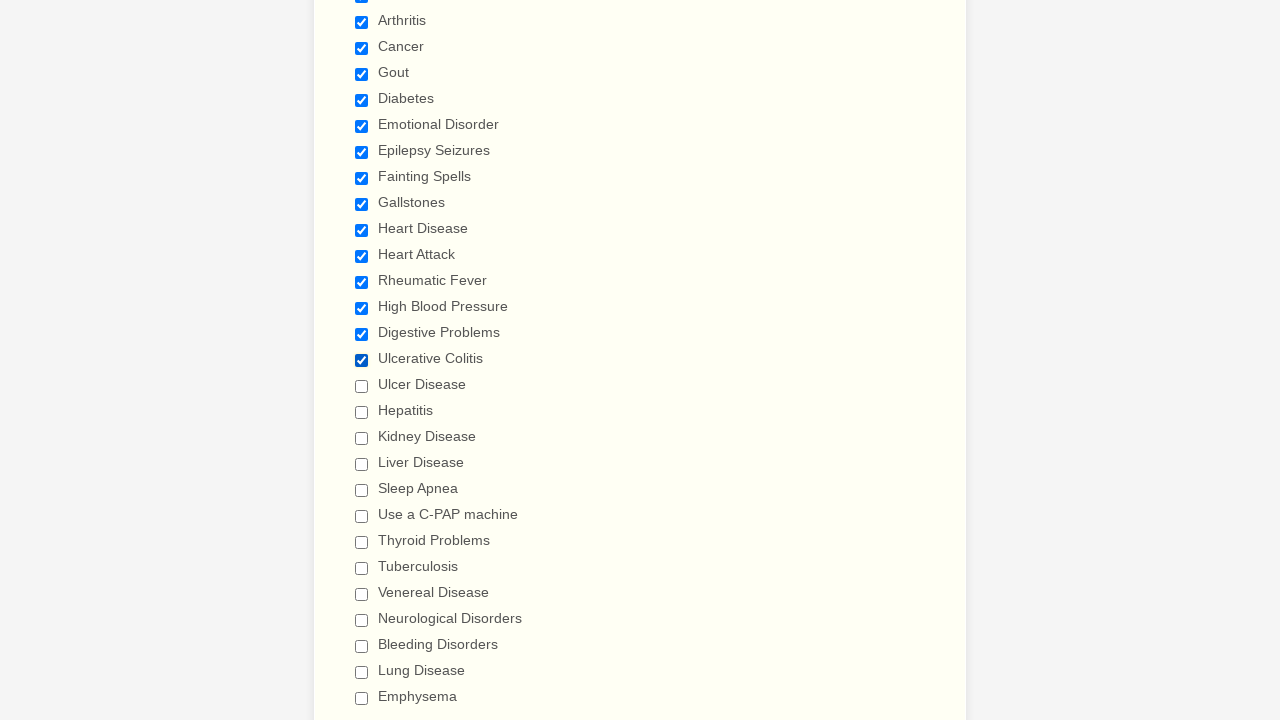

Clicked checkbox 17 of 29 at (362, 386) on input.form-checkbox >> nth=16
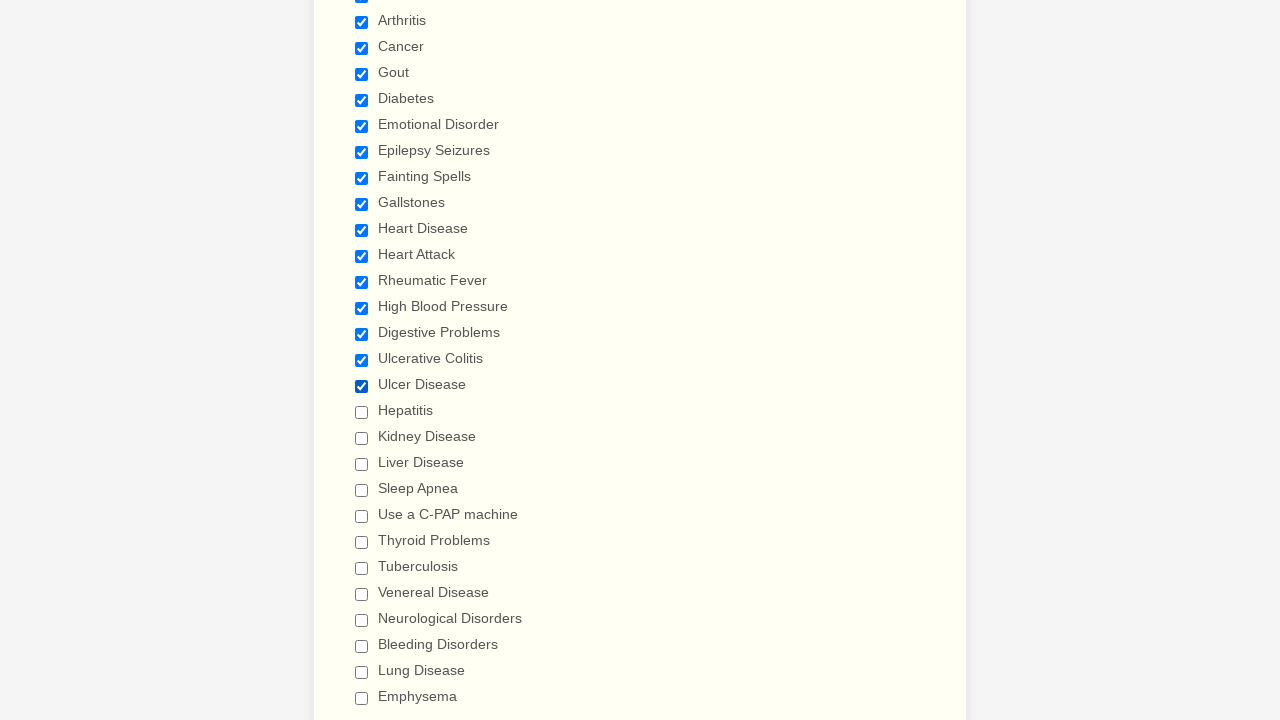

Clicked checkbox 18 of 29 at (362, 412) on input.form-checkbox >> nth=17
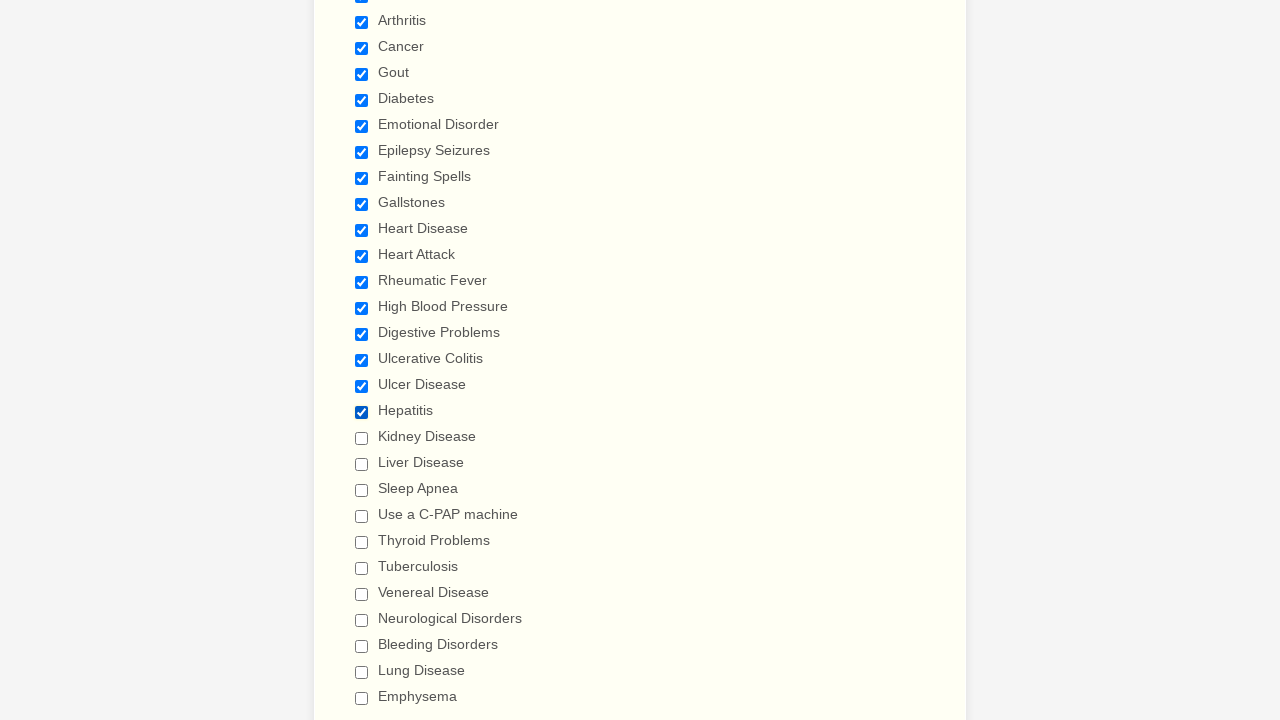

Clicked checkbox 19 of 29 at (362, 438) on input.form-checkbox >> nth=18
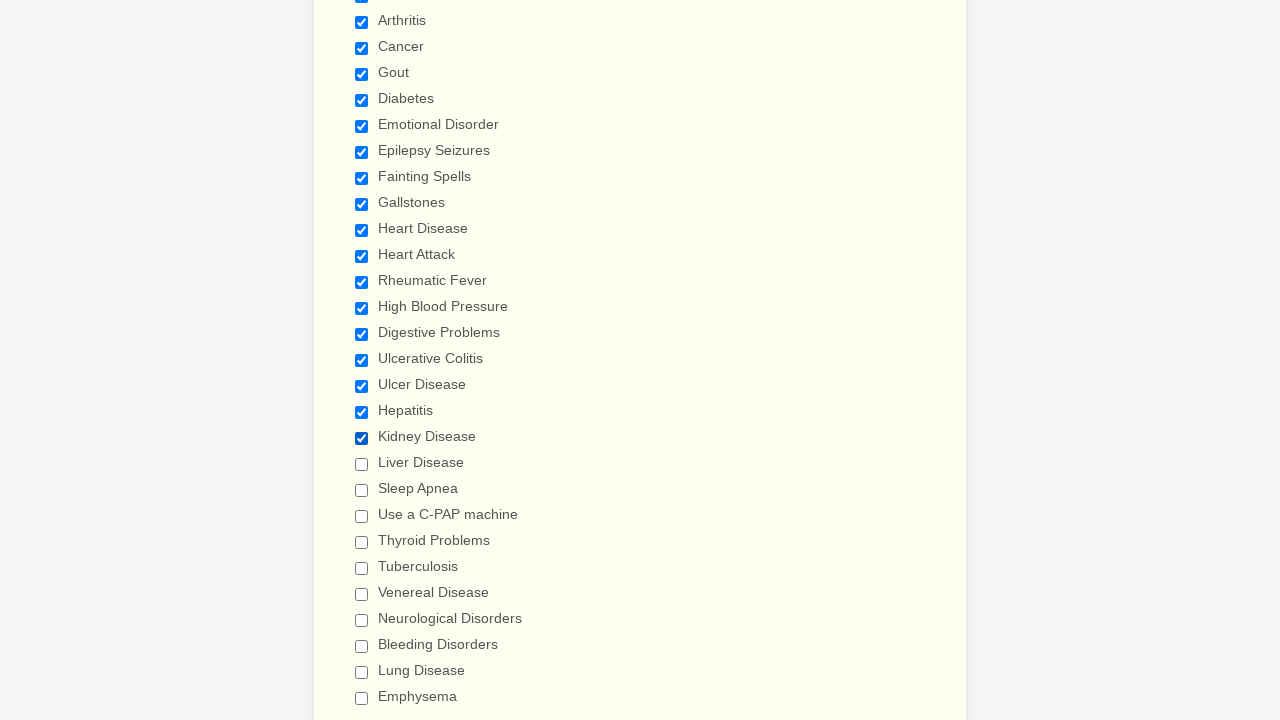

Clicked checkbox 20 of 29 at (362, 464) on input.form-checkbox >> nth=19
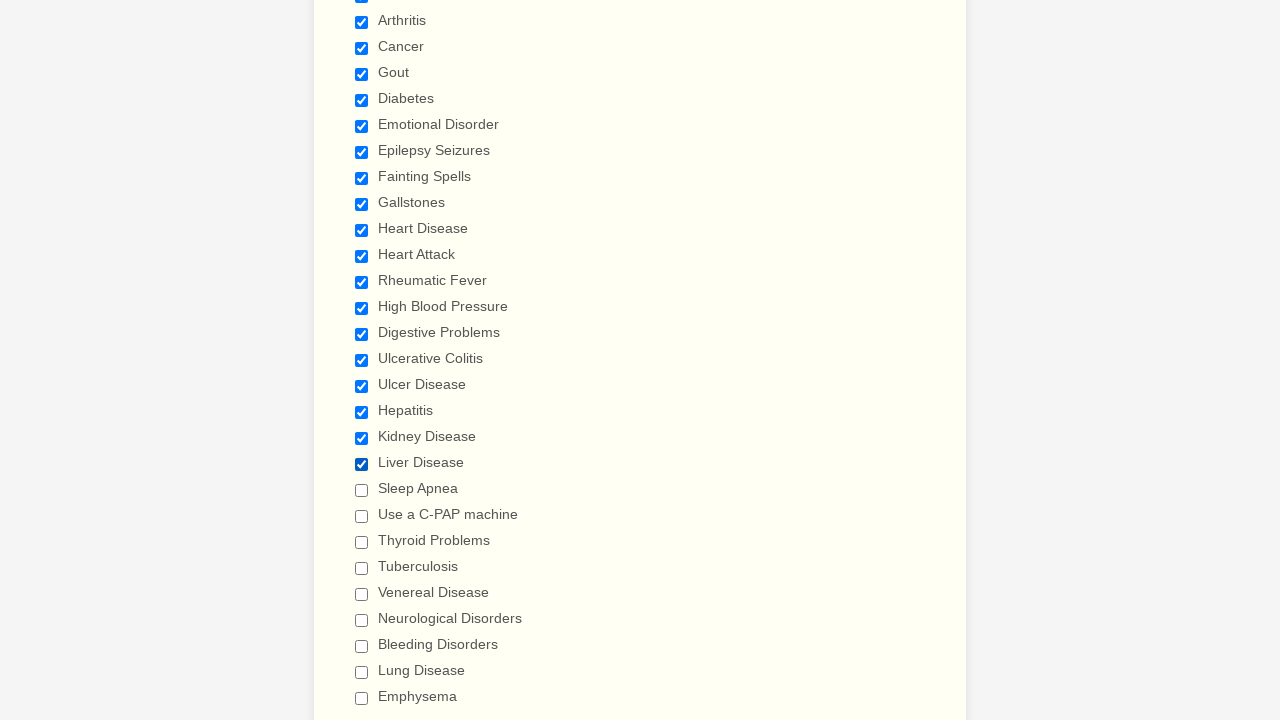

Clicked checkbox 21 of 29 at (362, 490) on input.form-checkbox >> nth=20
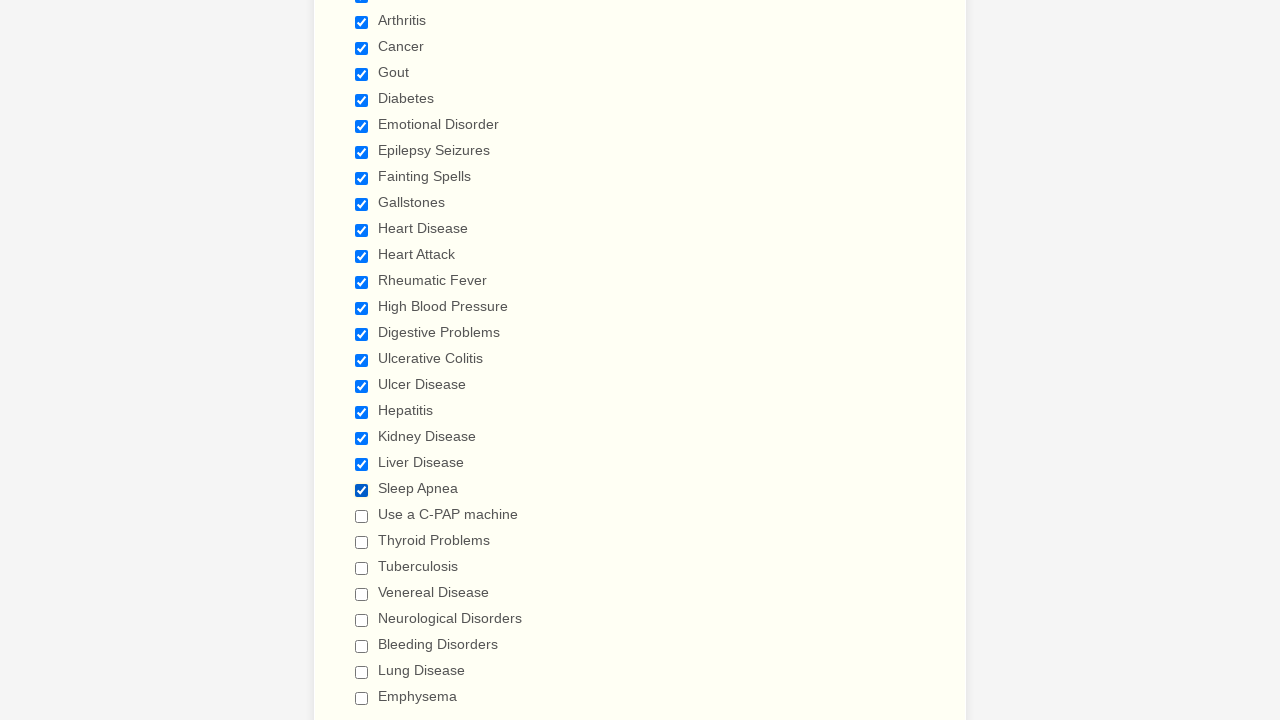

Clicked checkbox 22 of 29 at (362, 516) on input.form-checkbox >> nth=21
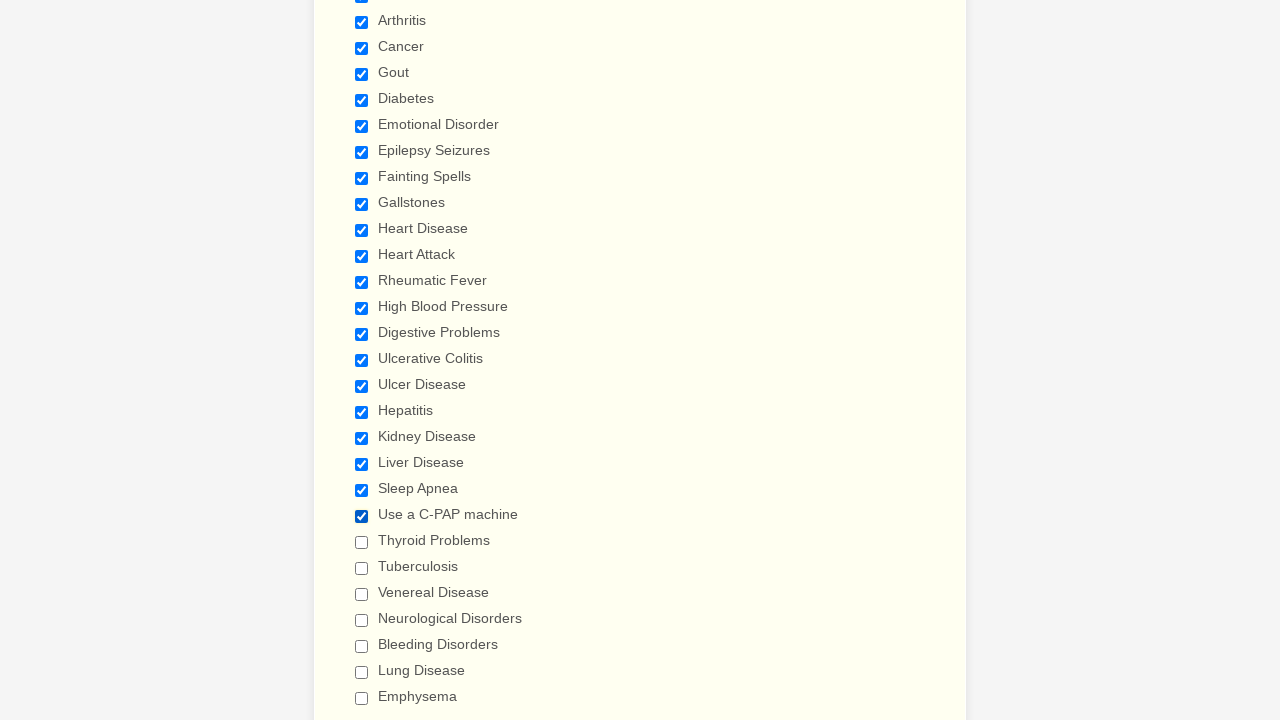

Clicked checkbox 23 of 29 at (362, 542) on input.form-checkbox >> nth=22
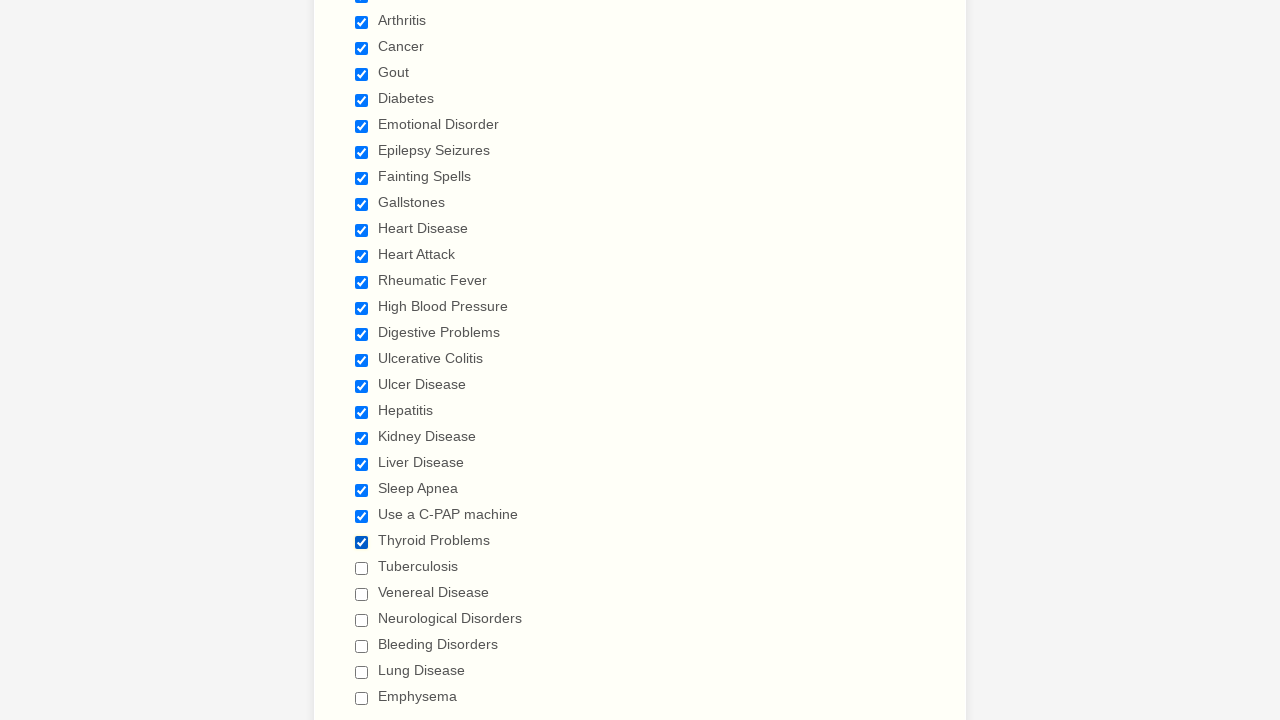

Clicked checkbox 24 of 29 at (362, 568) on input.form-checkbox >> nth=23
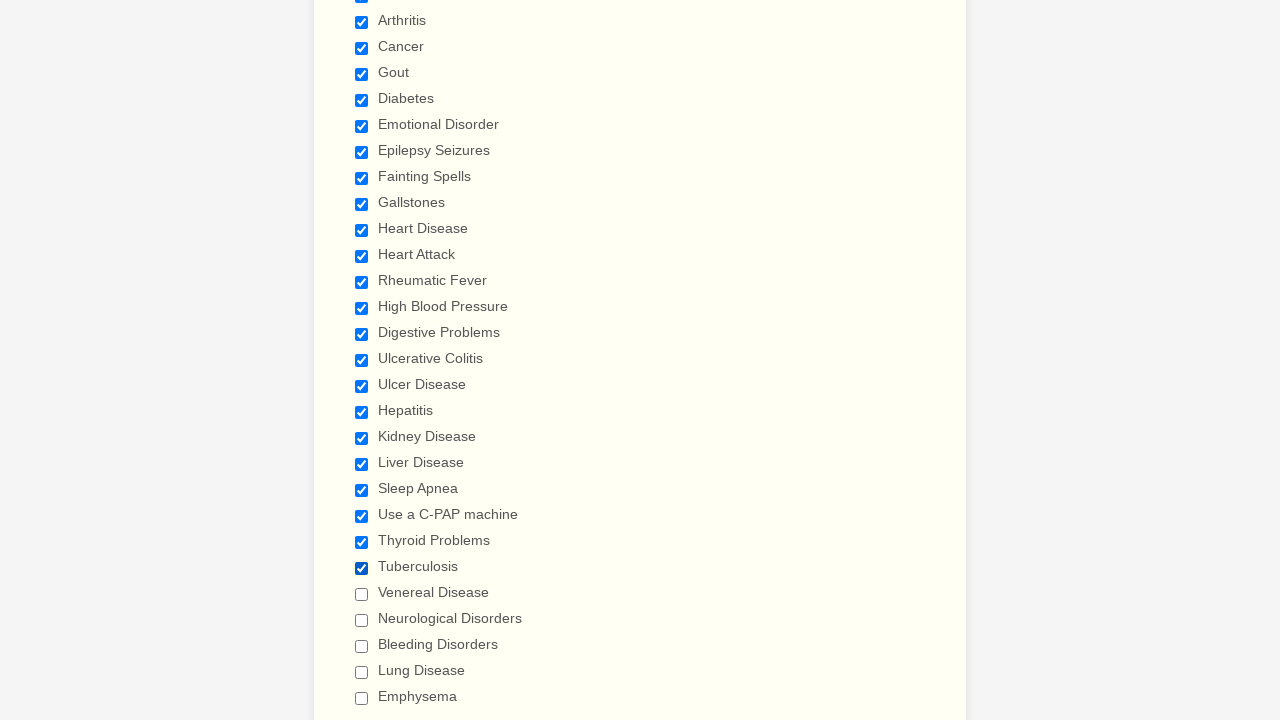

Clicked checkbox 25 of 29 at (362, 594) on input.form-checkbox >> nth=24
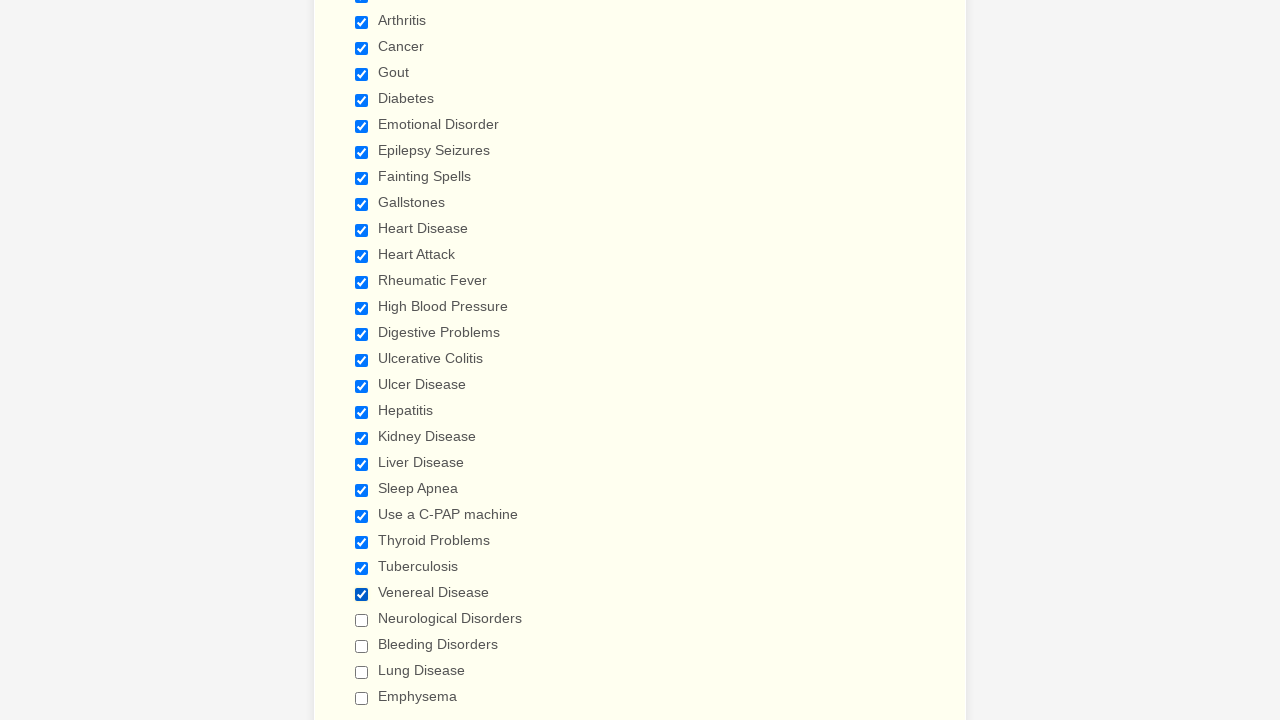

Clicked checkbox 26 of 29 at (362, 620) on input.form-checkbox >> nth=25
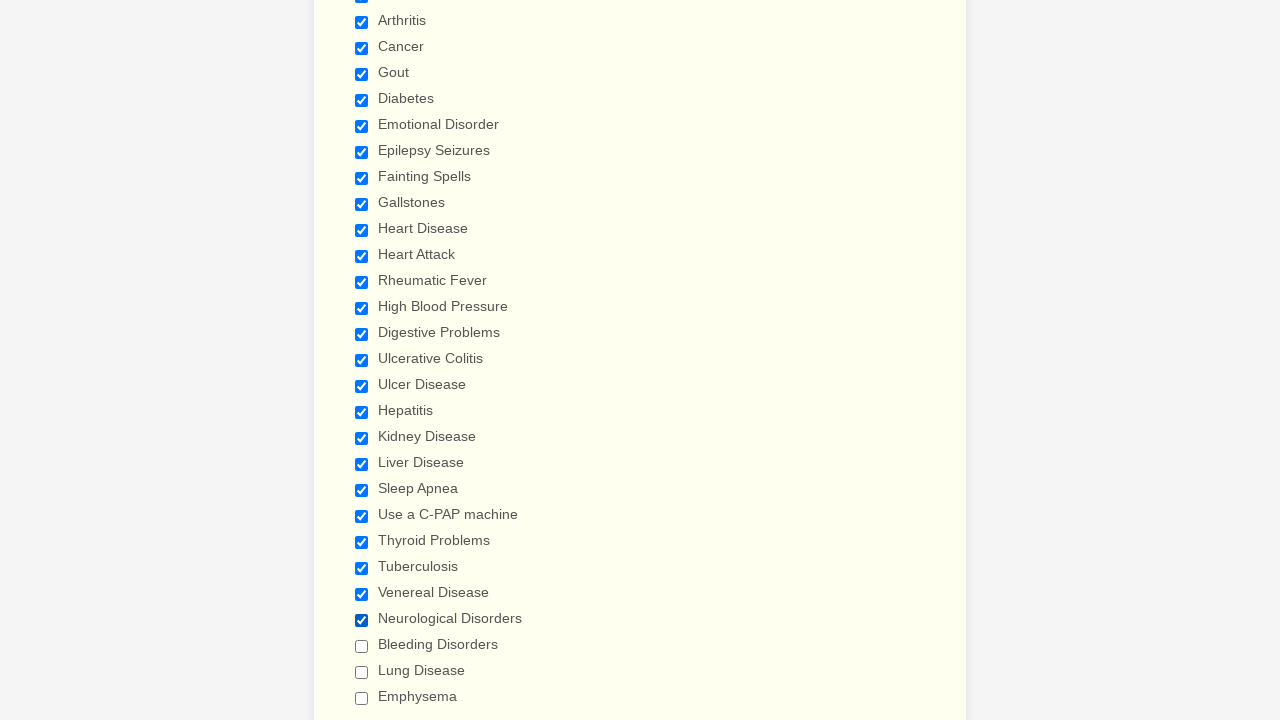

Clicked checkbox 27 of 29 at (362, 646) on input.form-checkbox >> nth=26
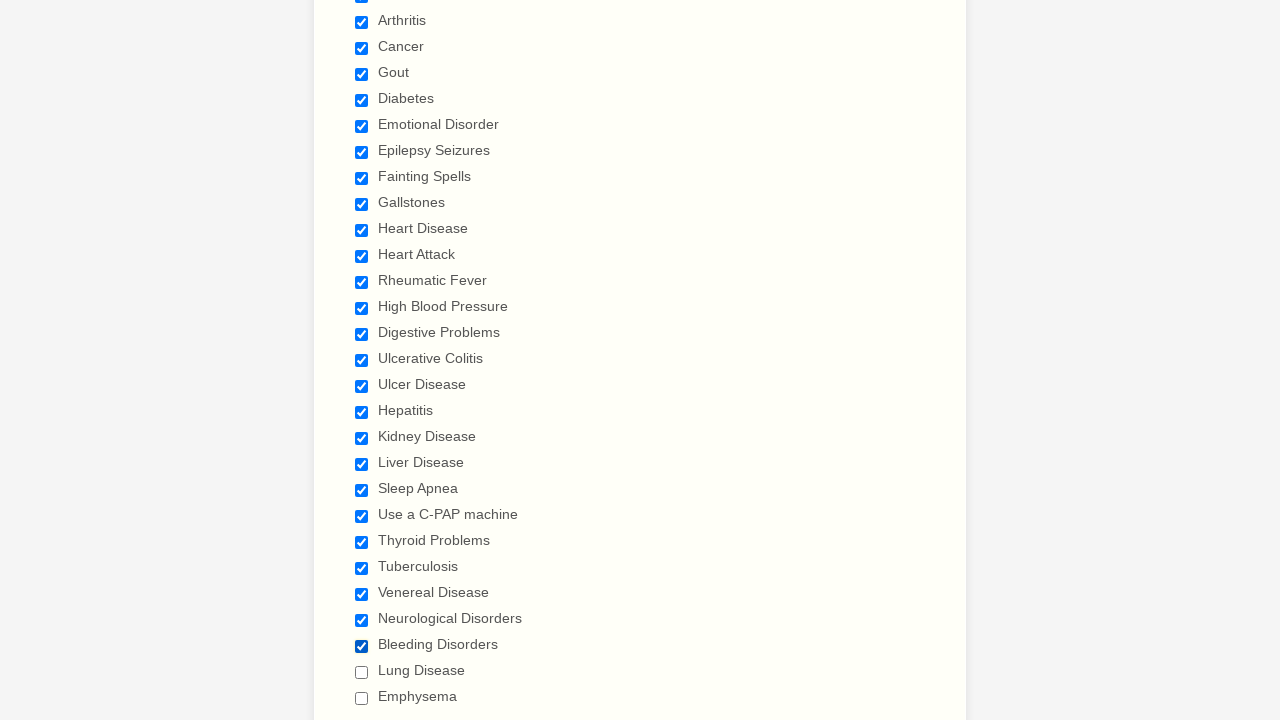

Clicked checkbox 28 of 29 at (362, 672) on input.form-checkbox >> nth=27
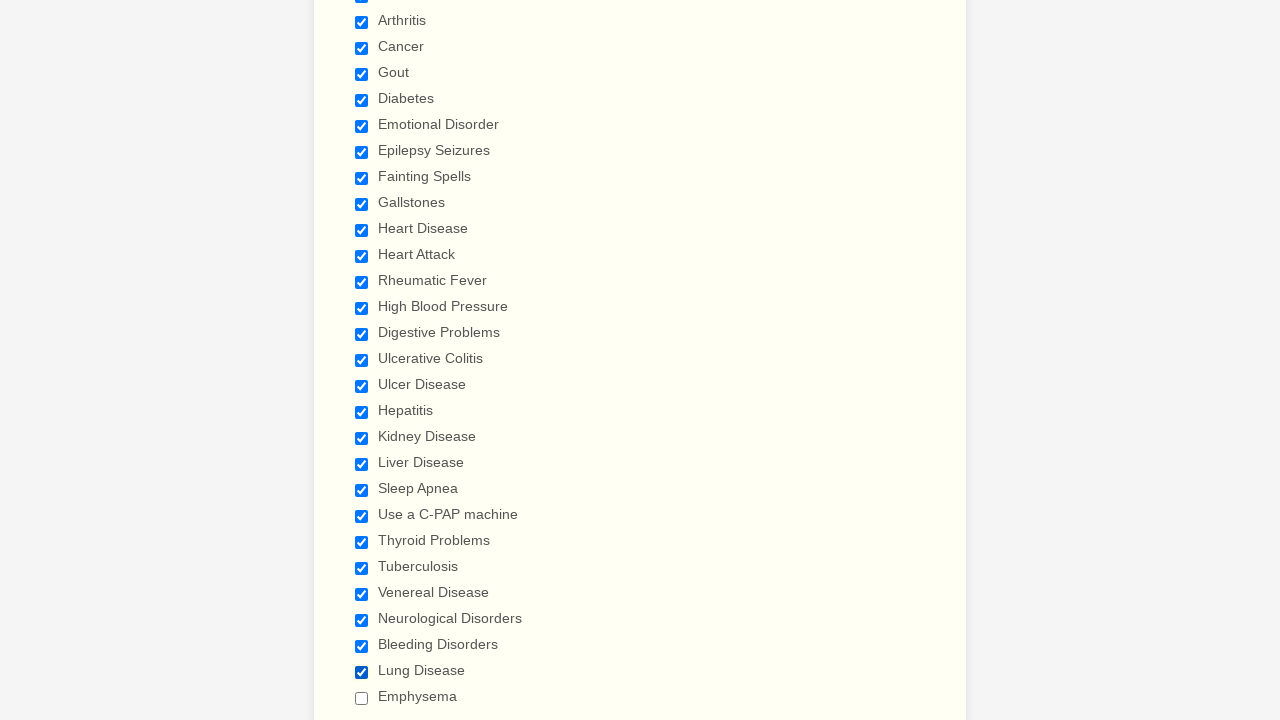

Clicked checkbox 29 of 29 at (362, 698) on input.form-checkbox >> nth=28
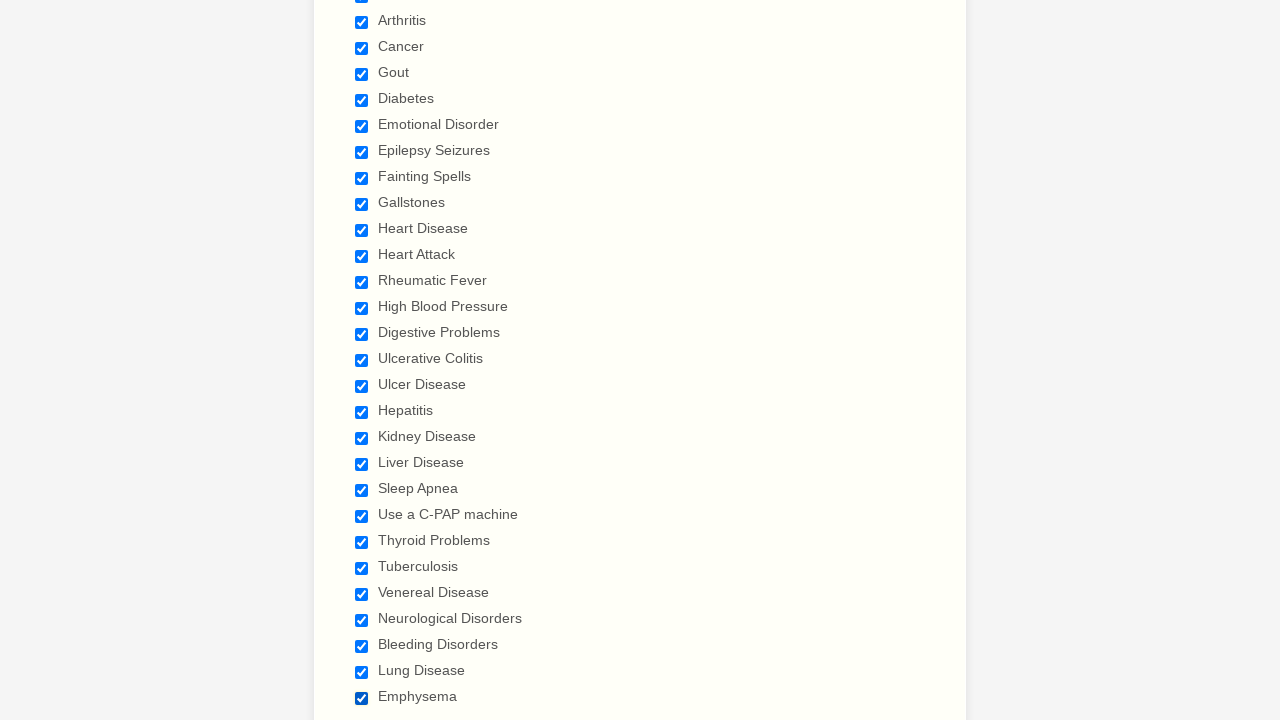

Verified checkbox 1 of 29 is selected
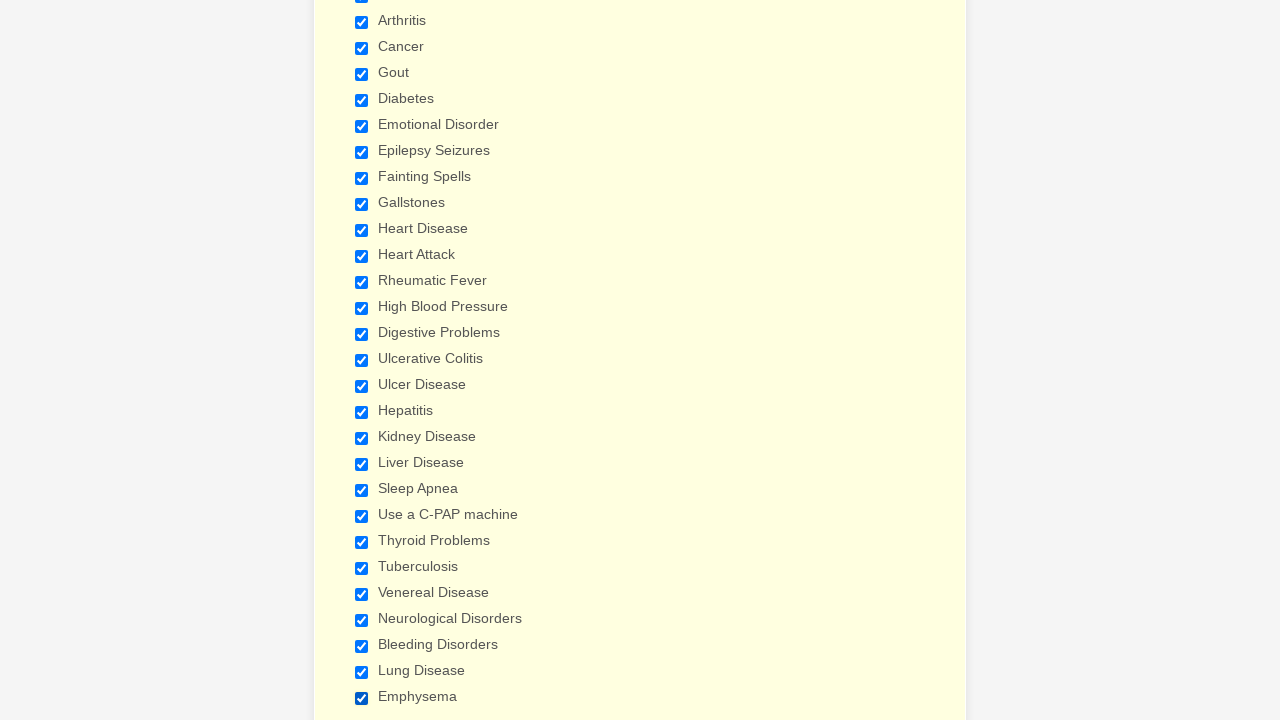

Verified checkbox 2 of 29 is selected
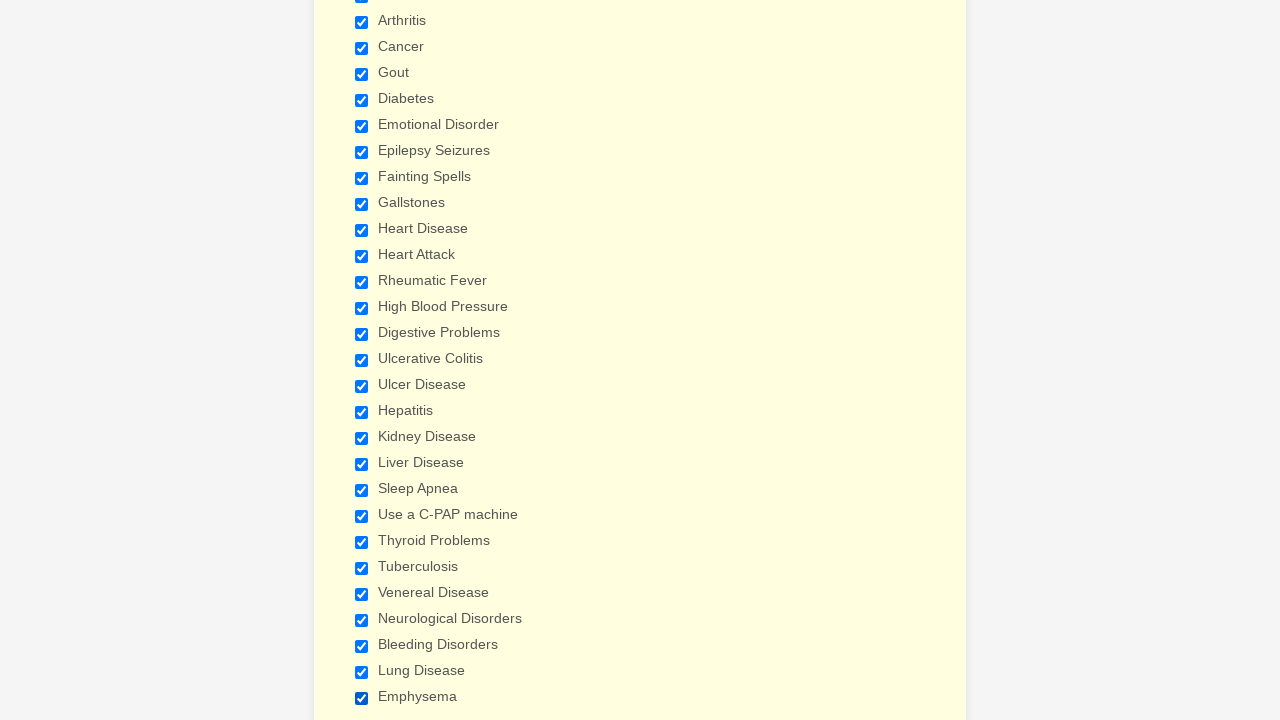

Verified checkbox 3 of 29 is selected
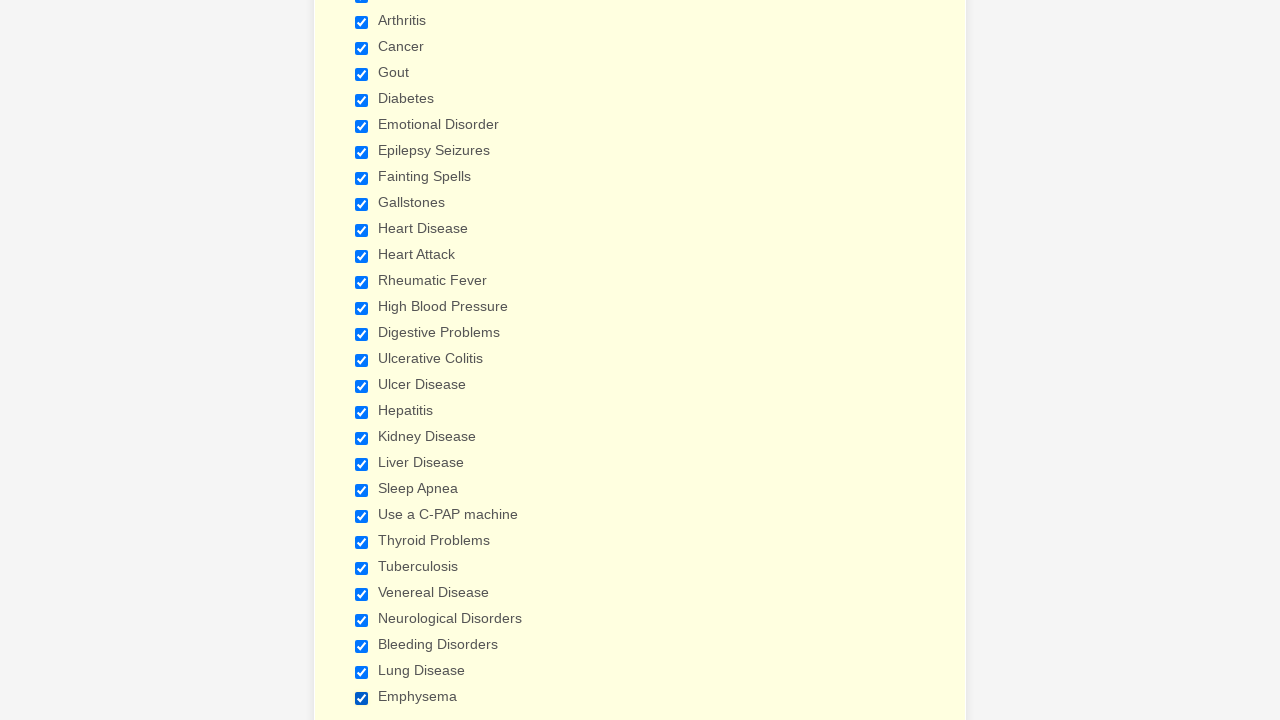

Verified checkbox 4 of 29 is selected
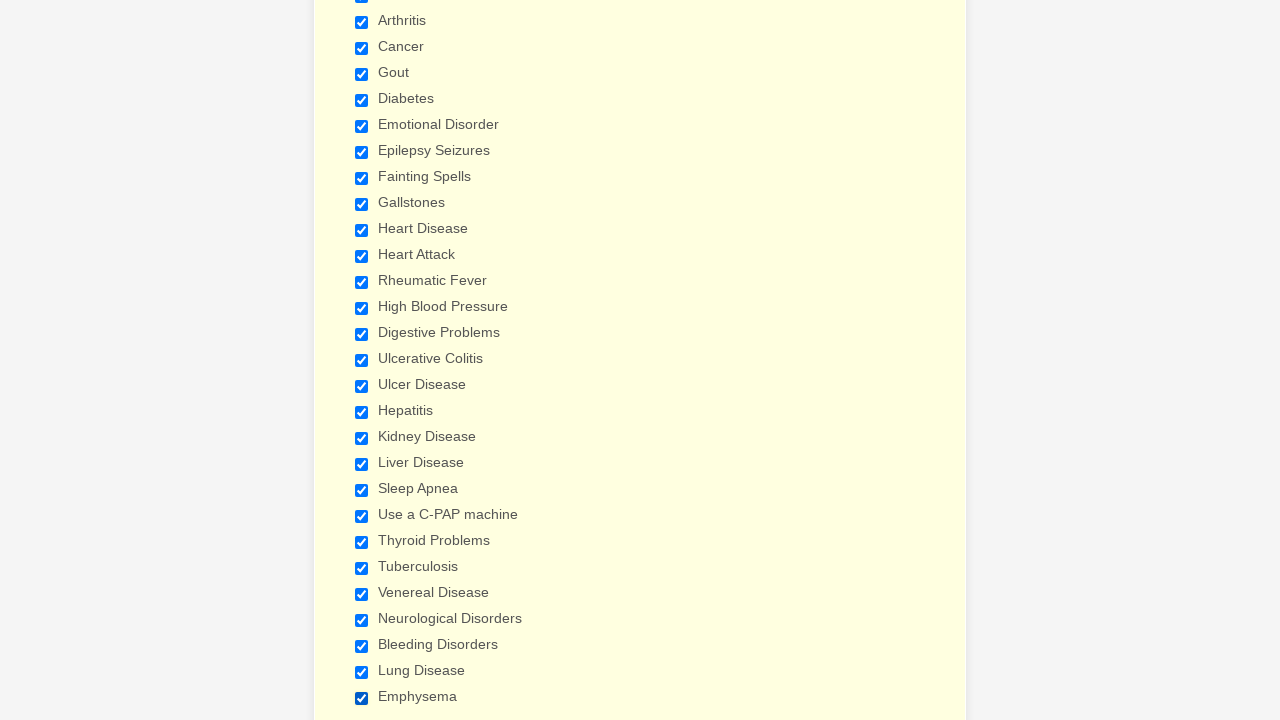

Verified checkbox 5 of 29 is selected
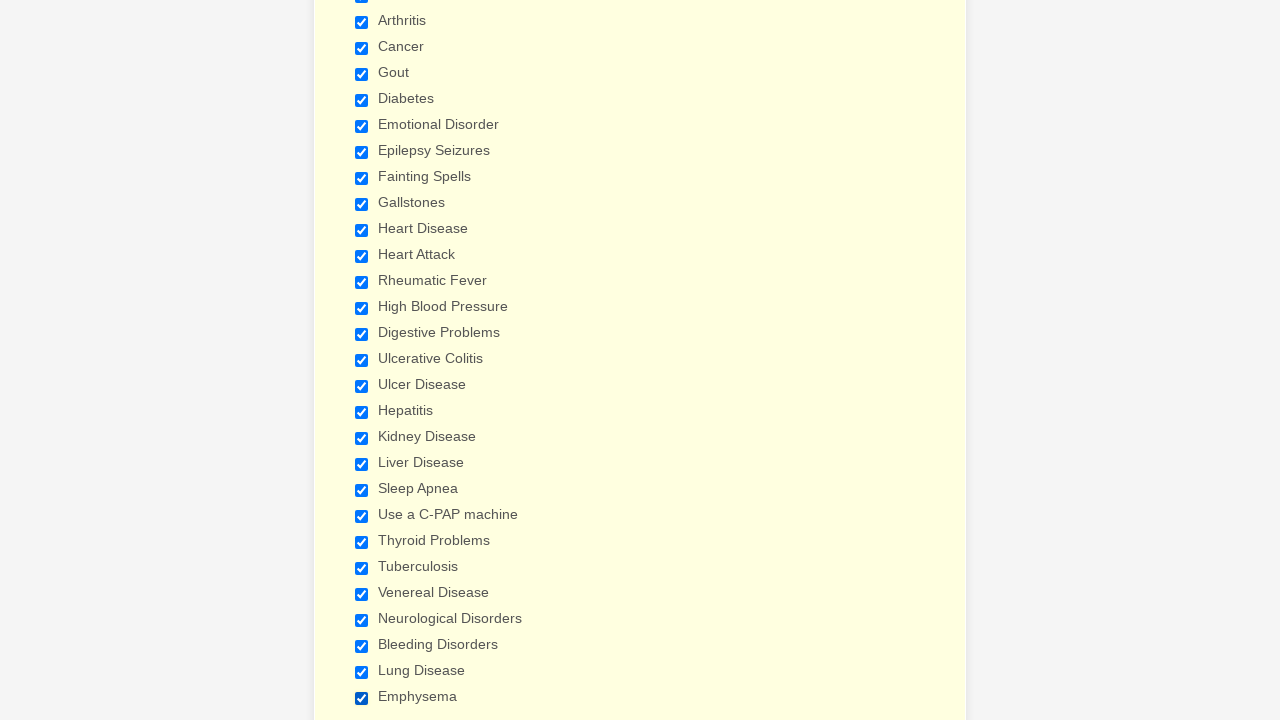

Verified checkbox 6 of 29 is selected
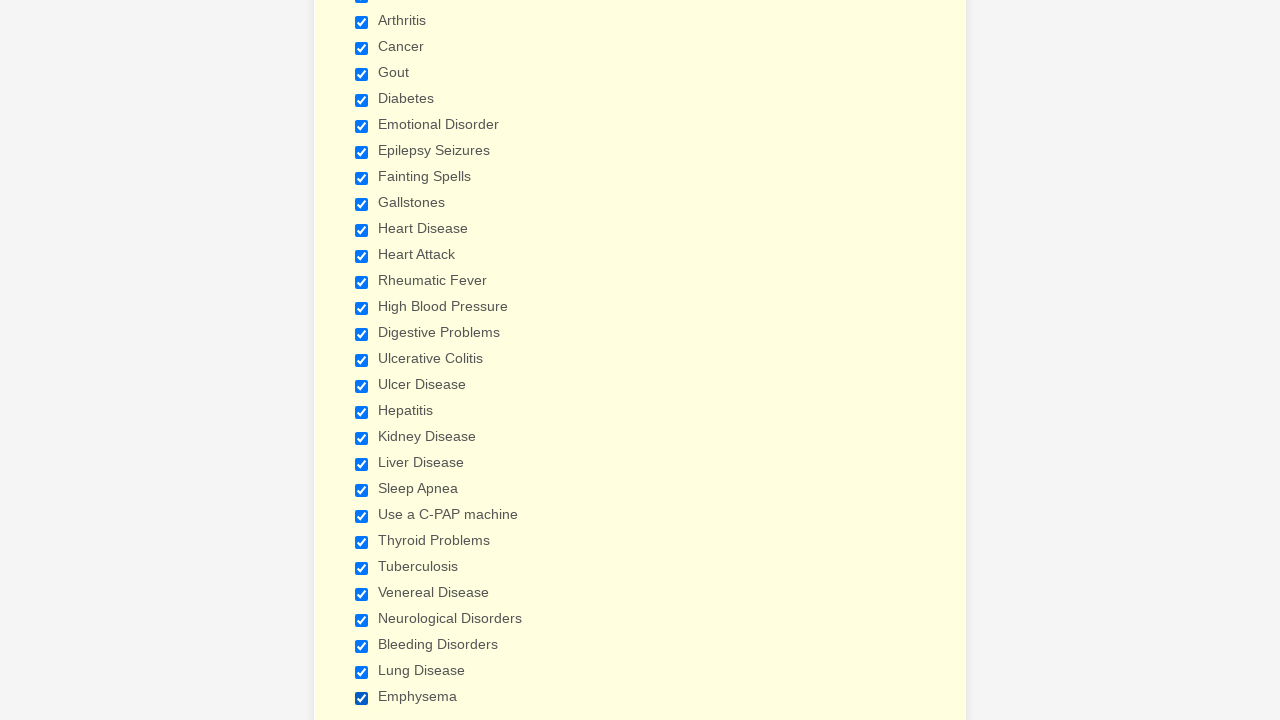

Verified checkbox 7 of 29 is selected
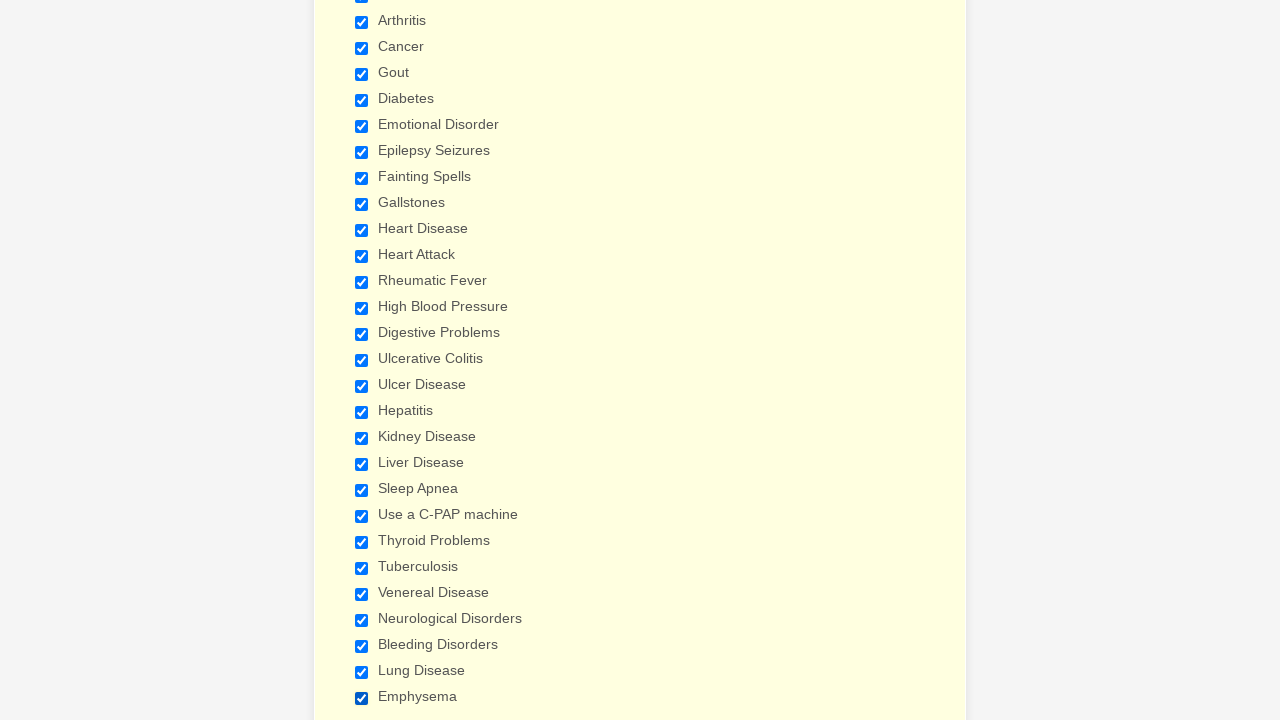

Verified checkbox 8 of 29 is selected
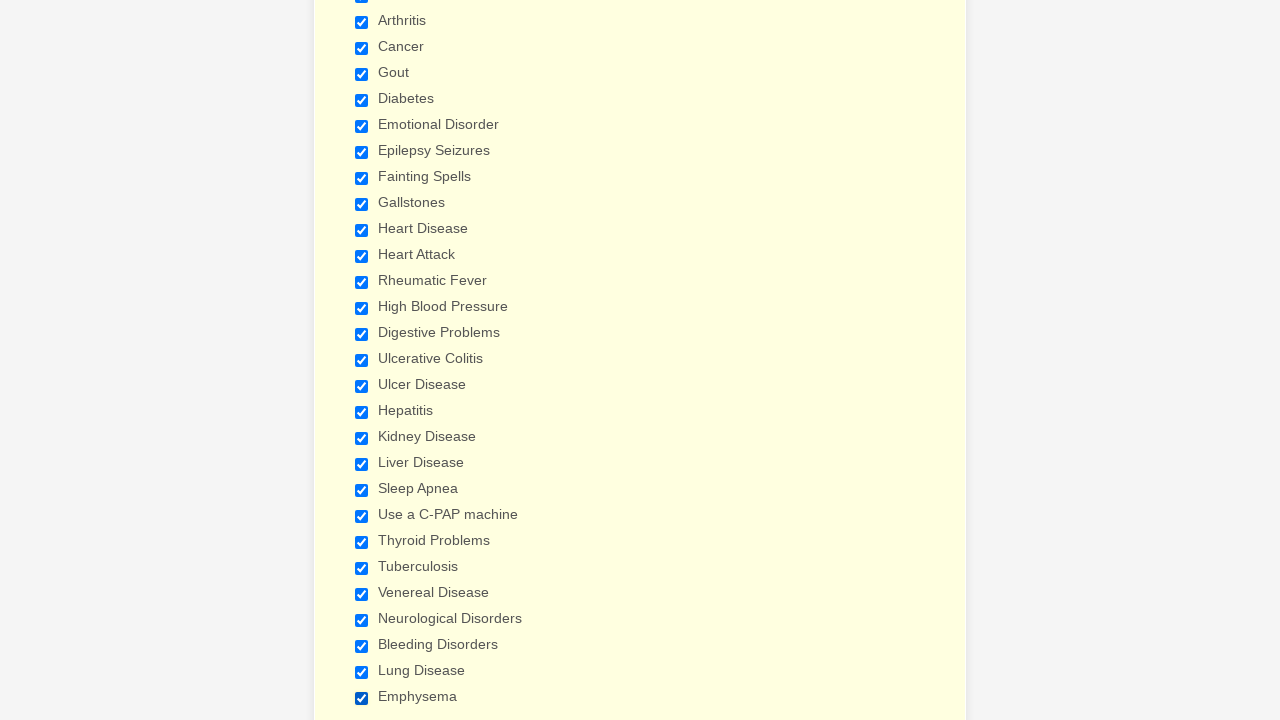

Verified checkbox 9 of 29 is selected
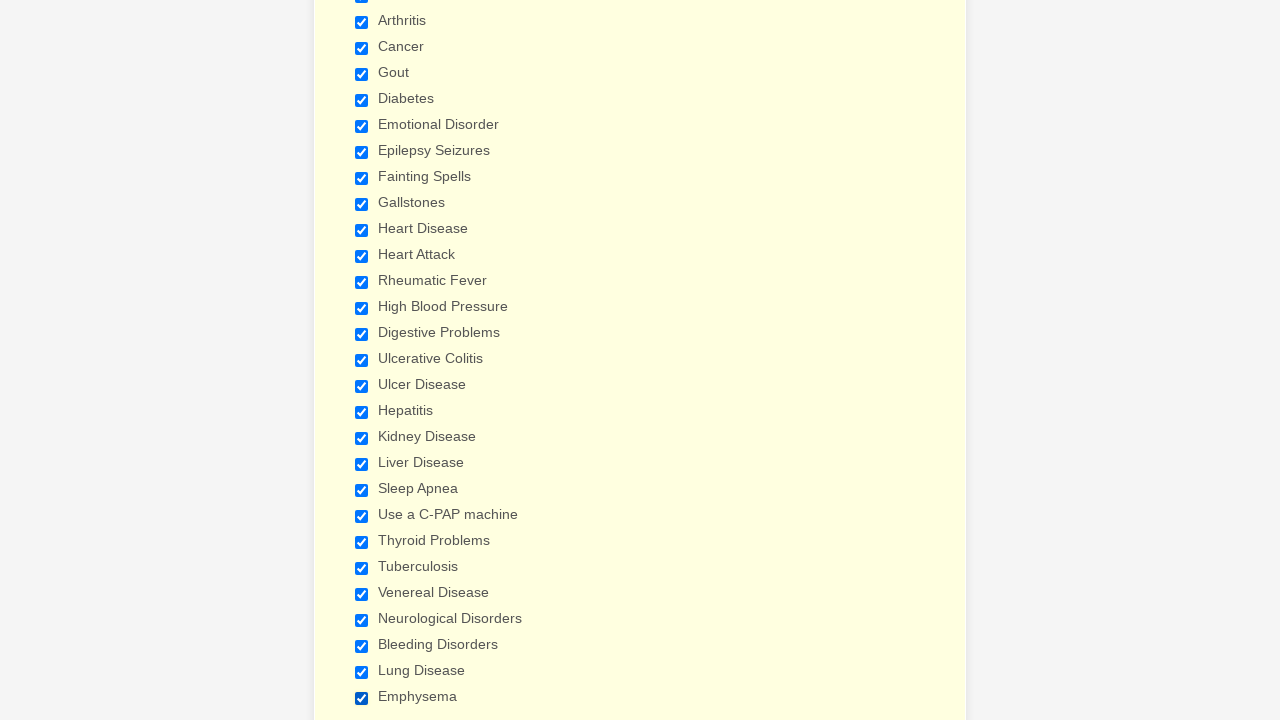

Verified checkbox 10 of 29 is selected
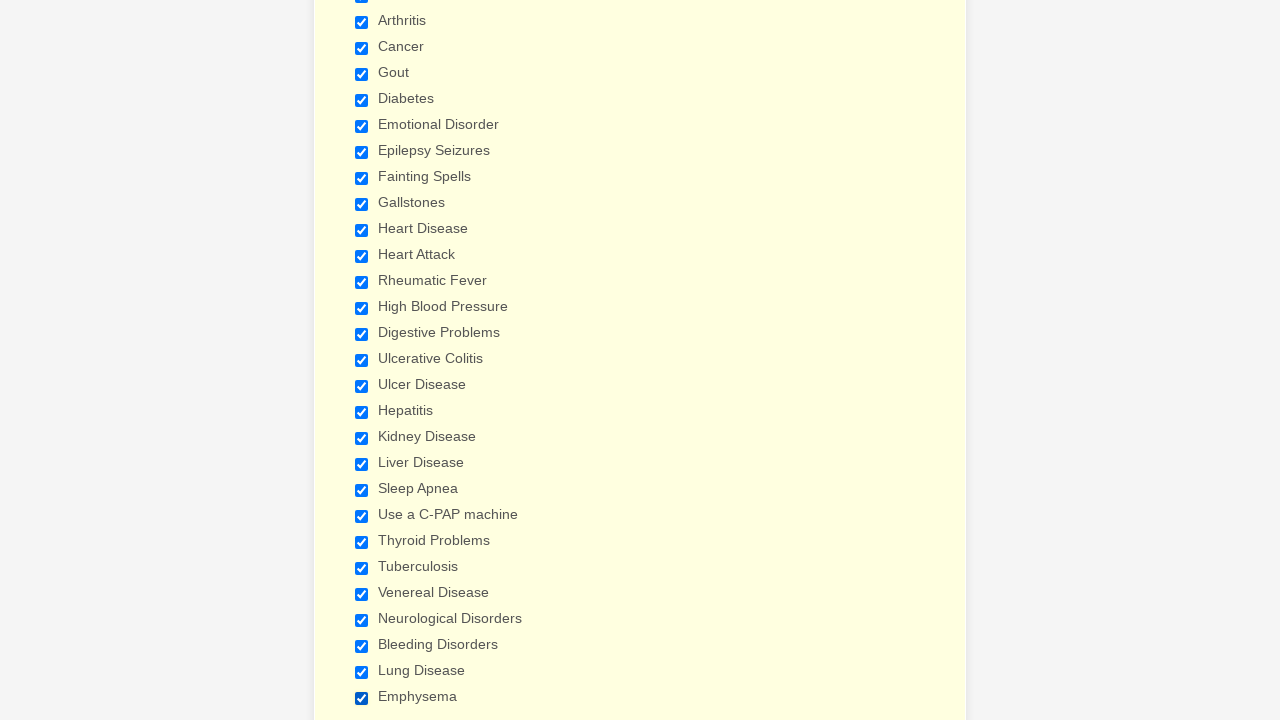

Verified checkbox 11 of 29 is selected
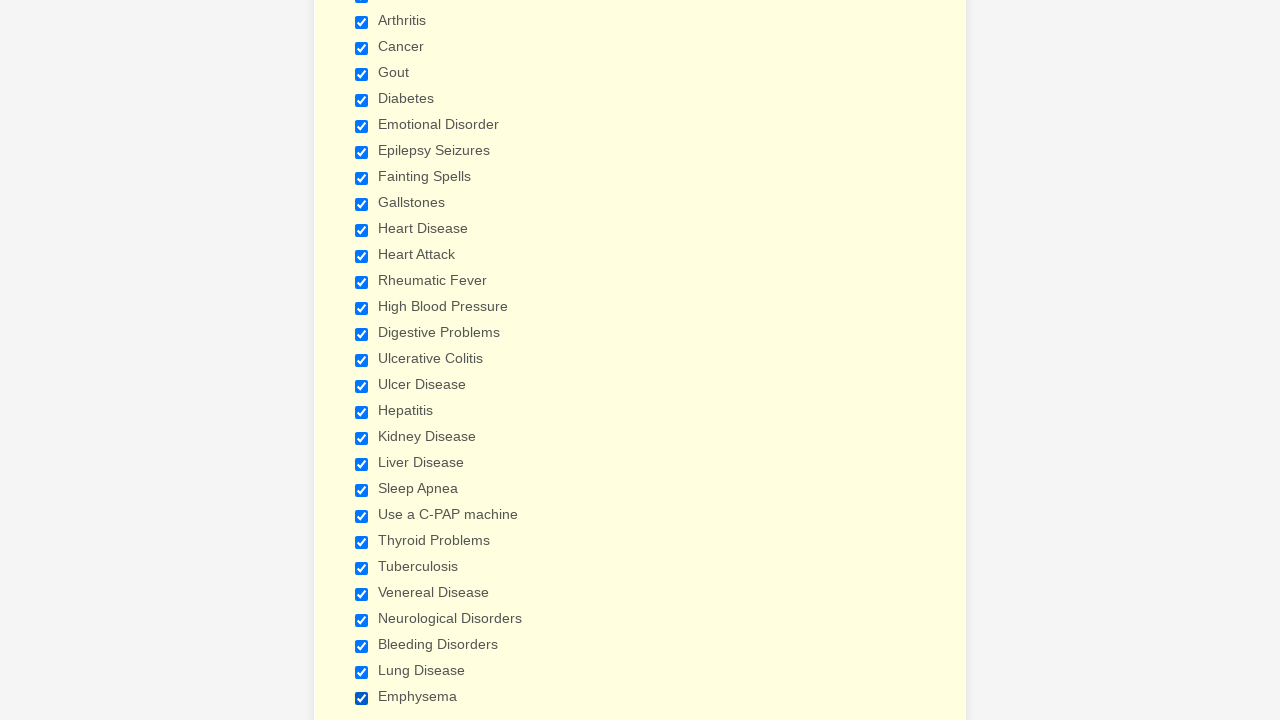

Verified checkbox 12 of 29 is selected
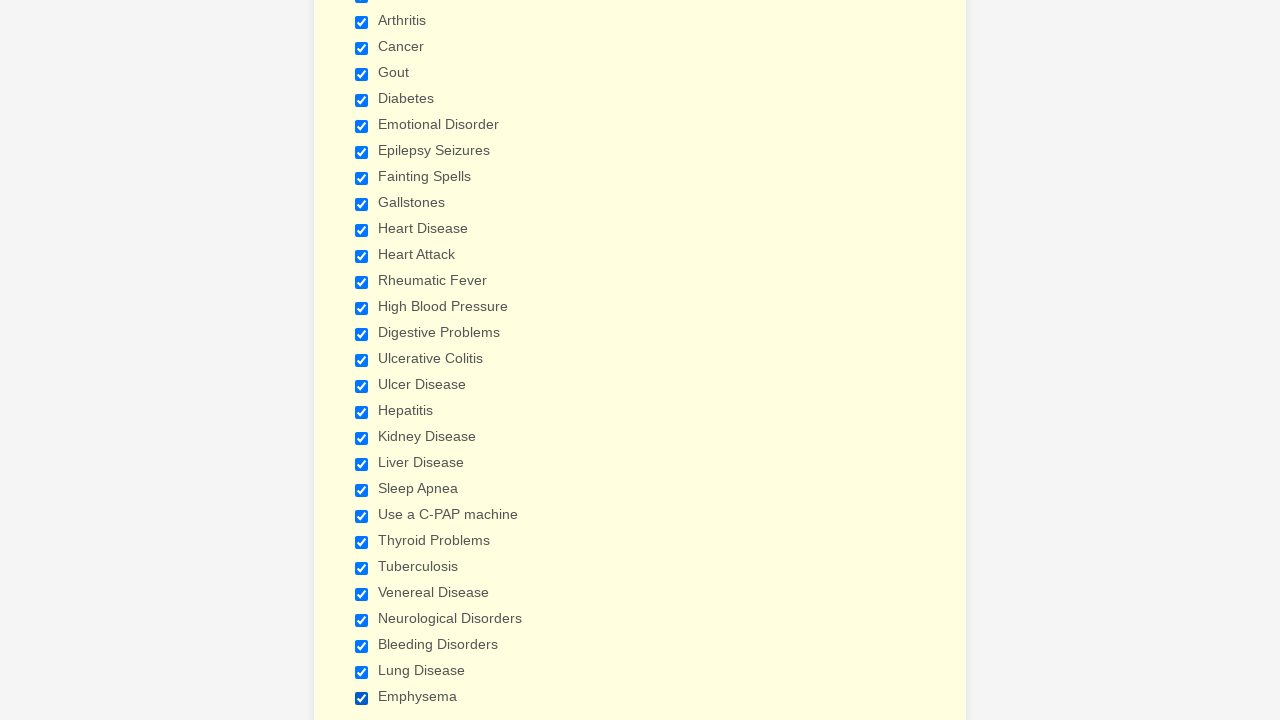

Verified checkbox 13 of 29 is selected
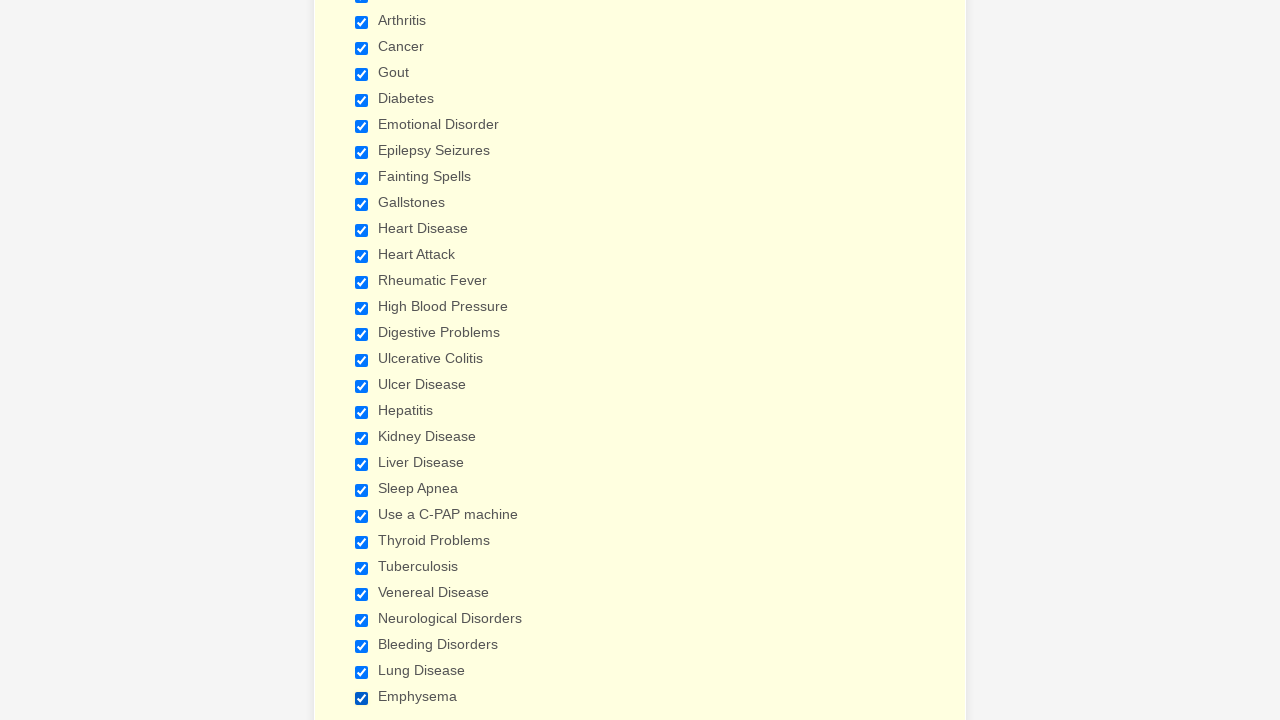

Verified checkbox 14 of 29 is selected
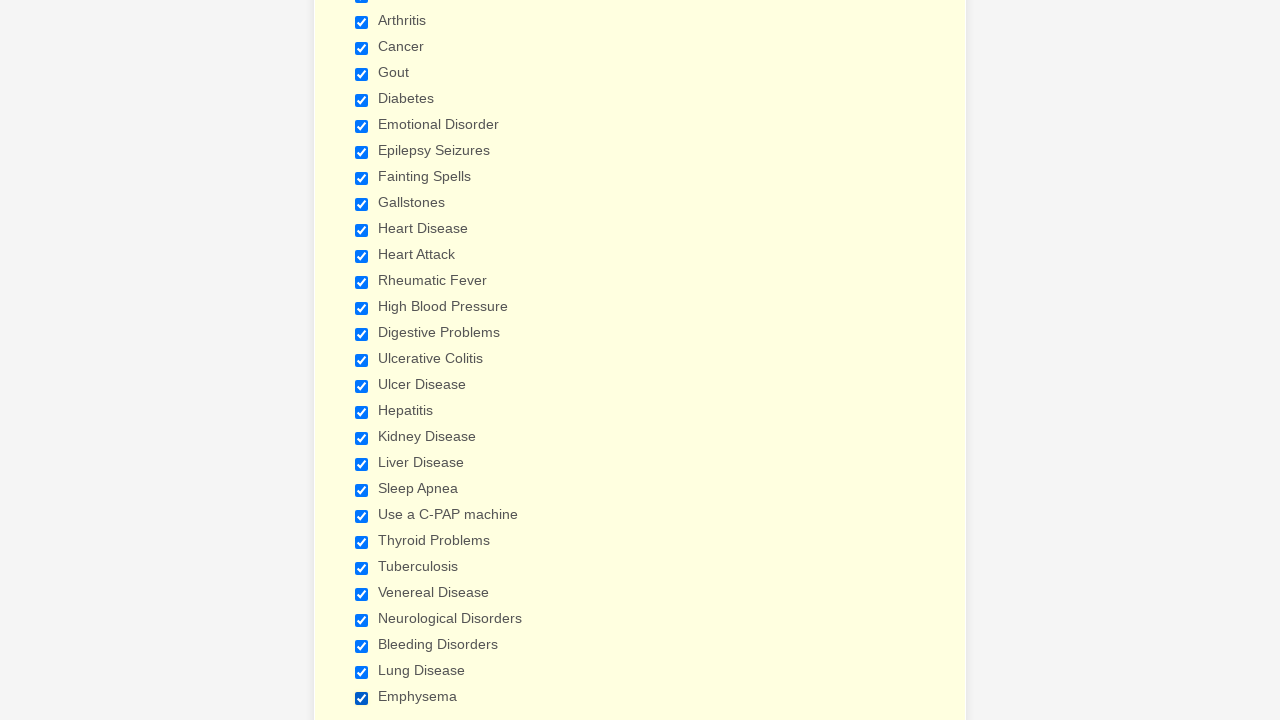

Verified checkbox 15 of 29 is selected
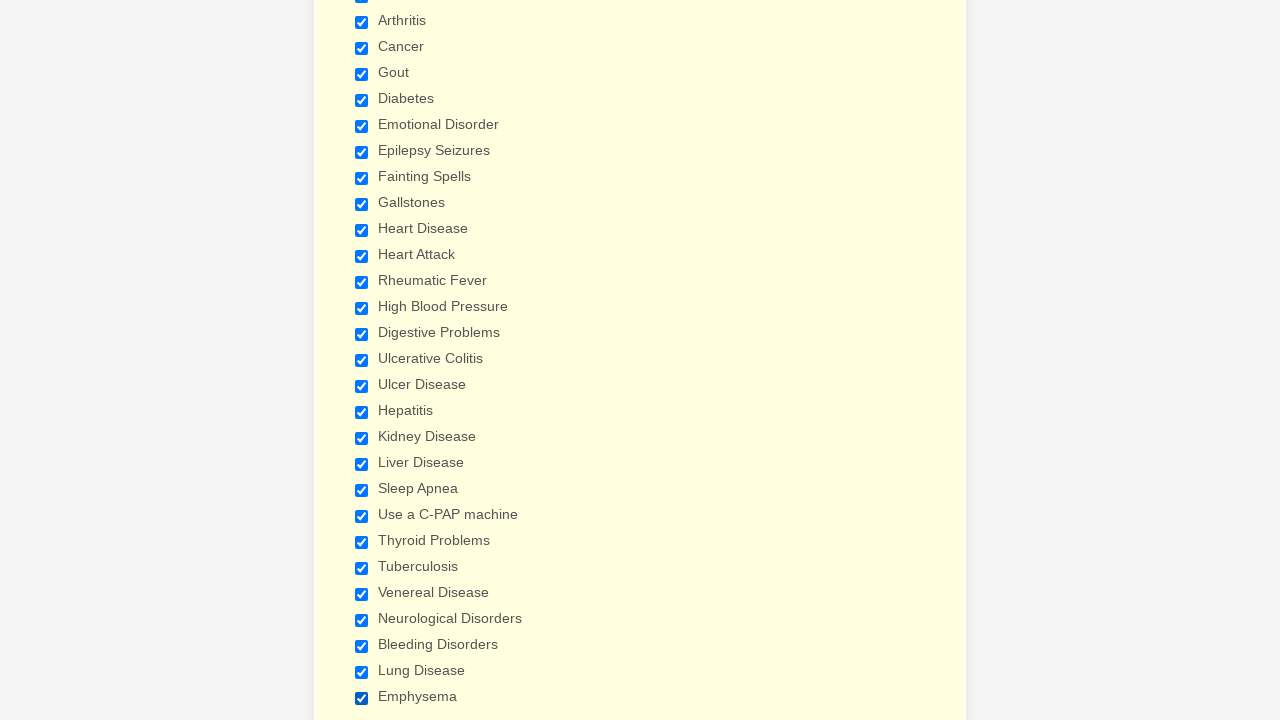

Verified checkbox 16 of 29 is selected
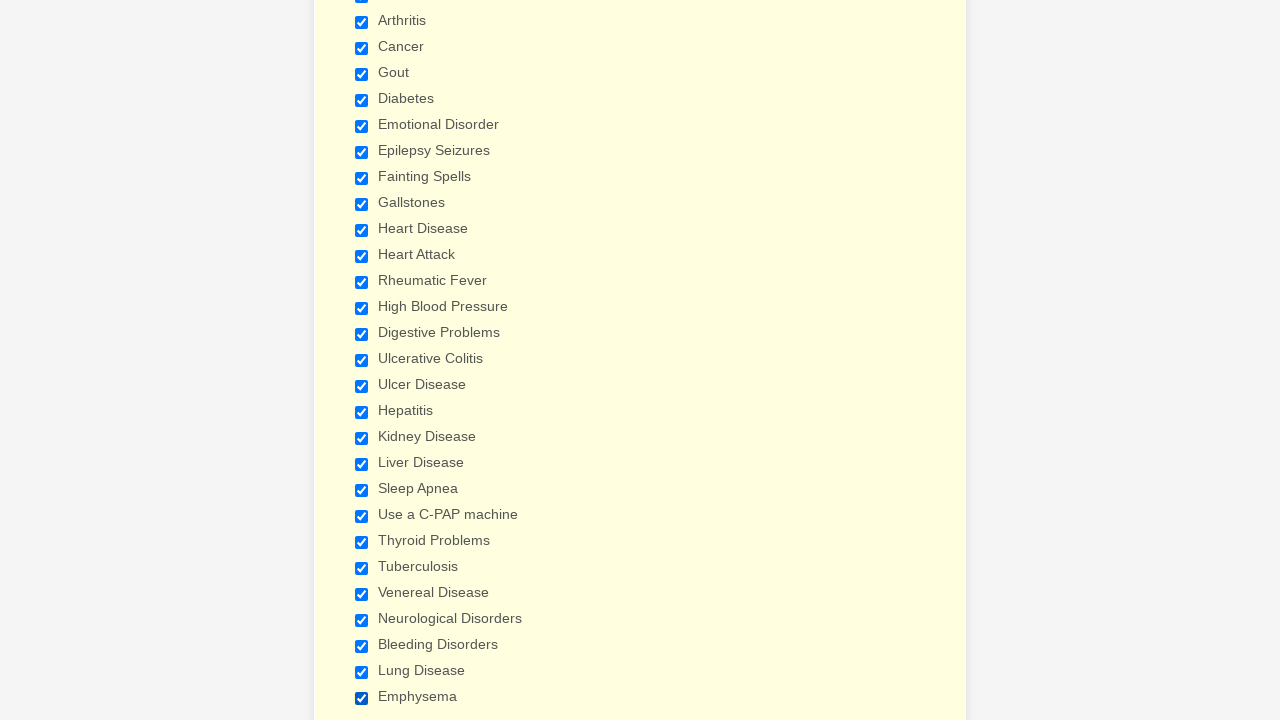

Verified checkbox 17 of 29 is selected
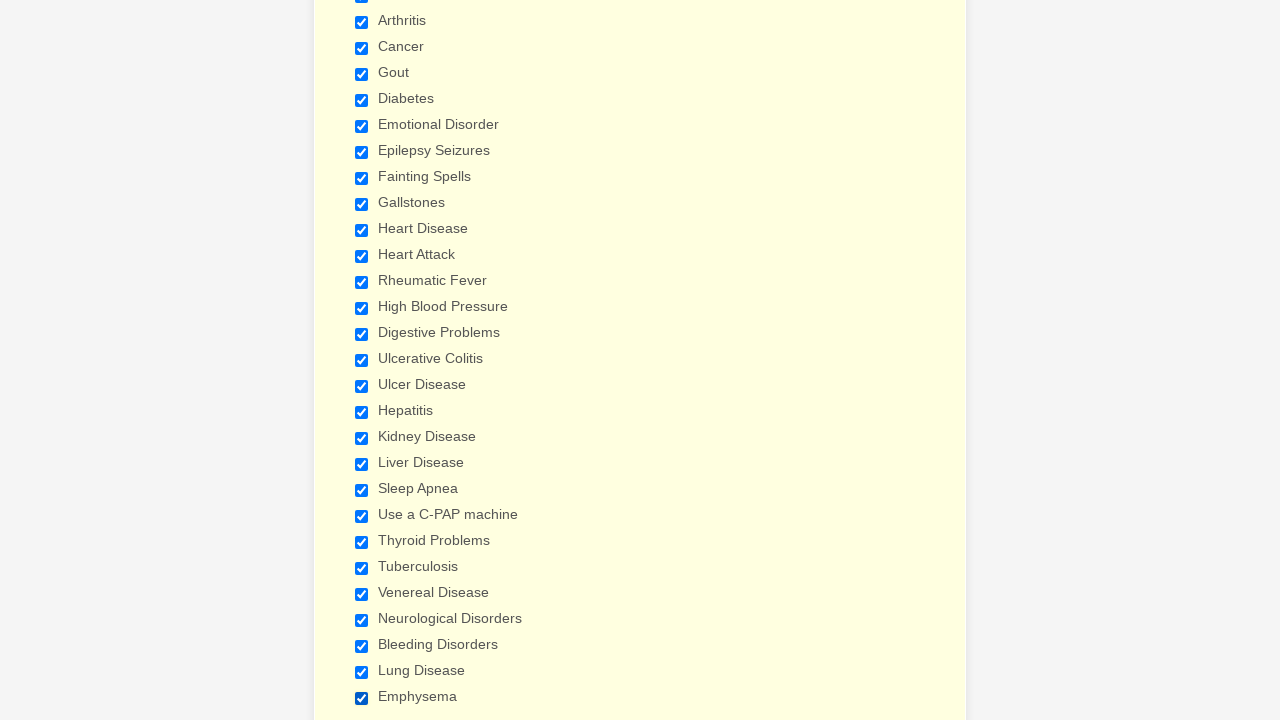

Verified checkbox 18 of 29 is selected
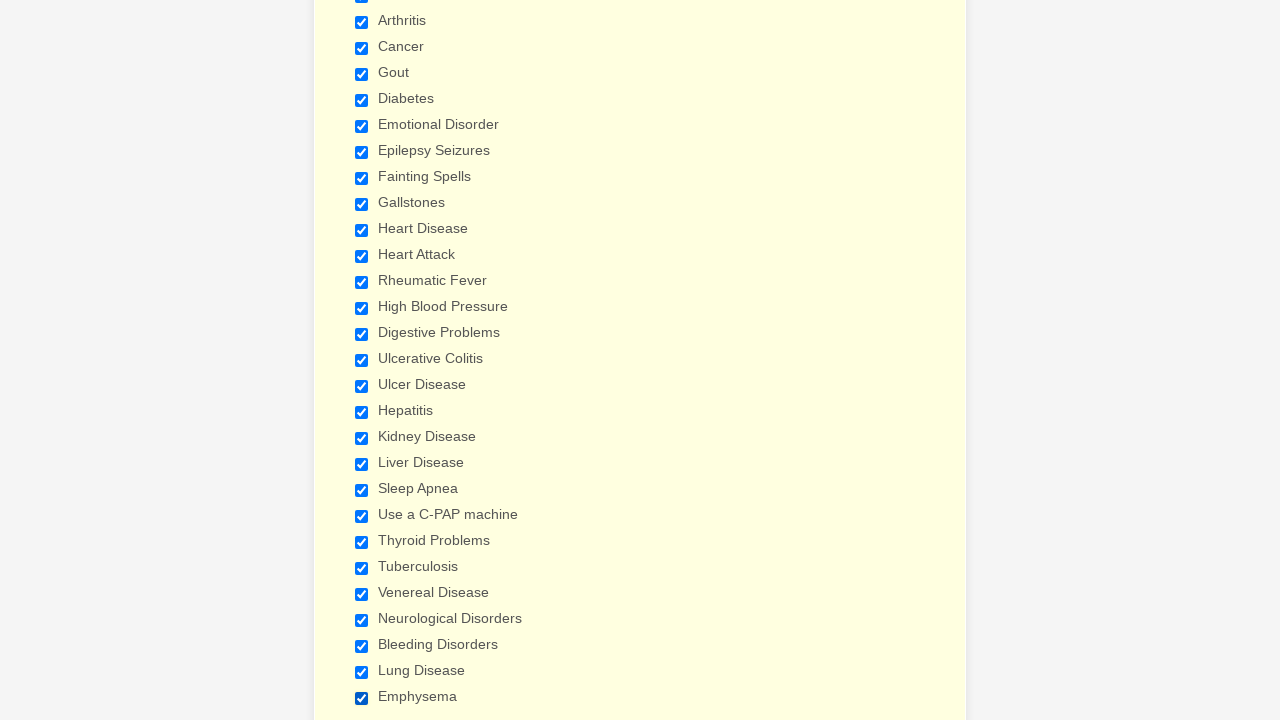

Verified checkbox 19 of 29 is selected
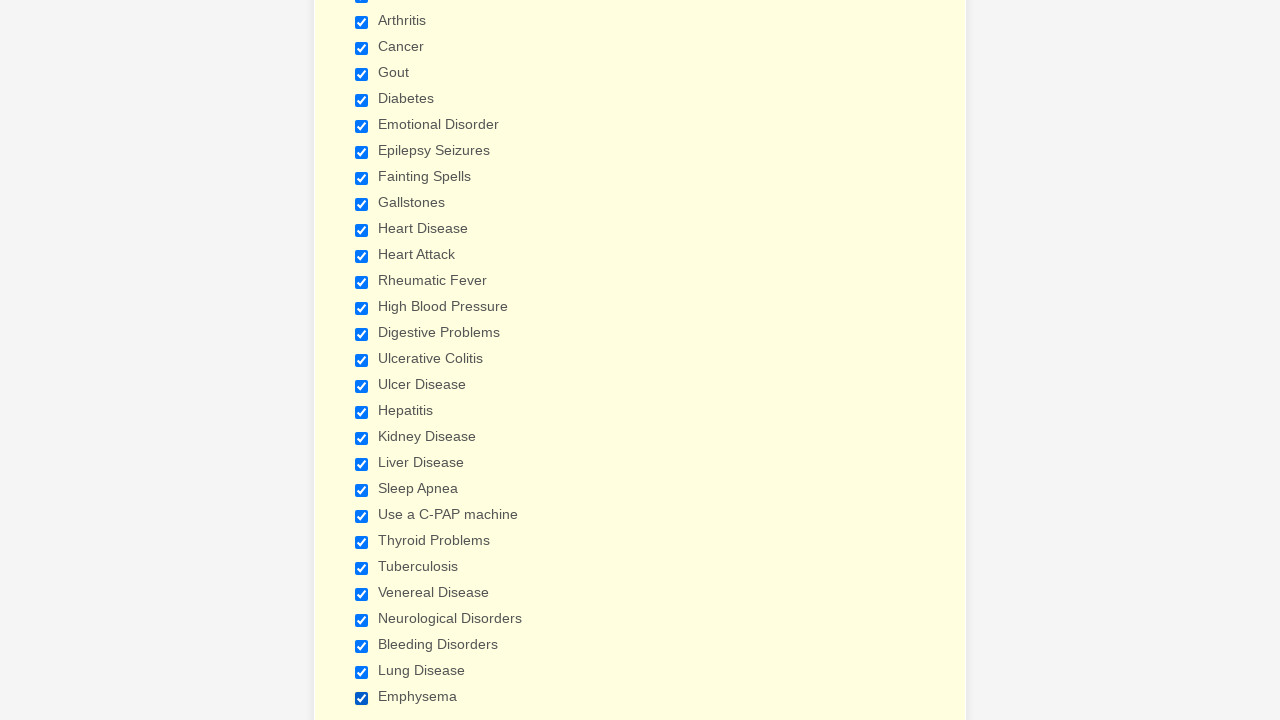

Verified checkbox 20 of 29 is selected
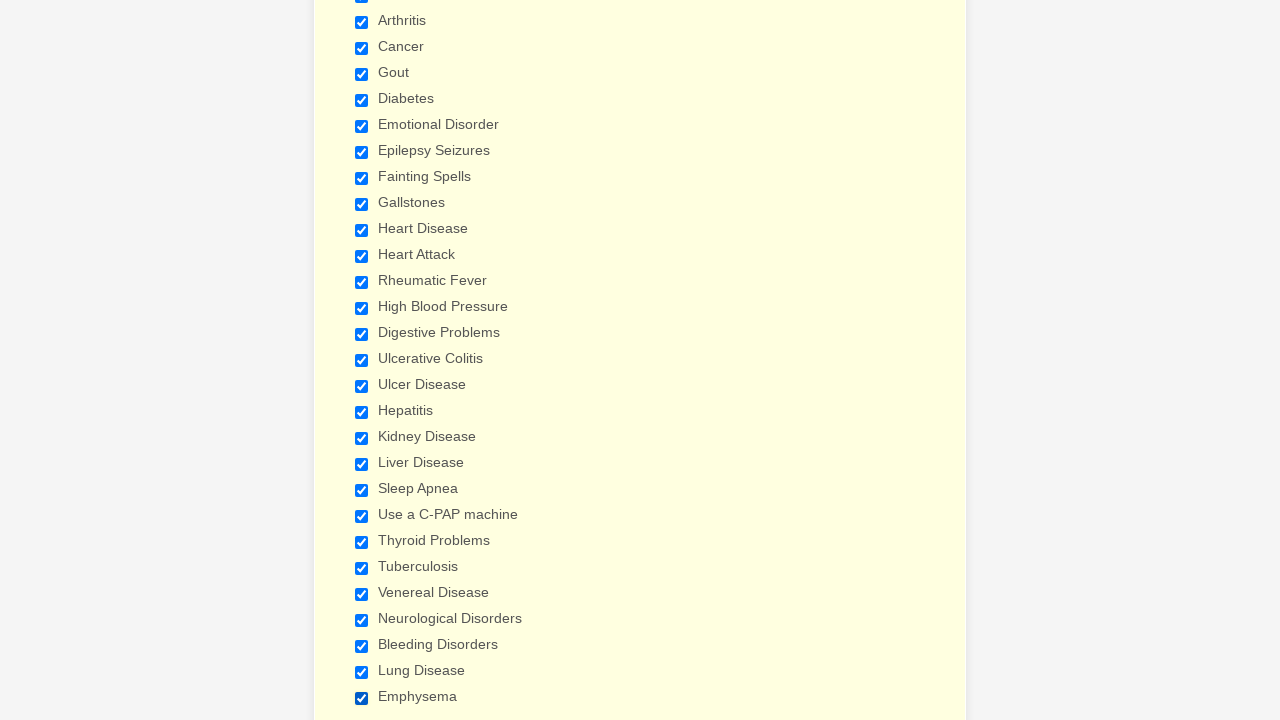

Verified checkbox 21 of 29 is selected
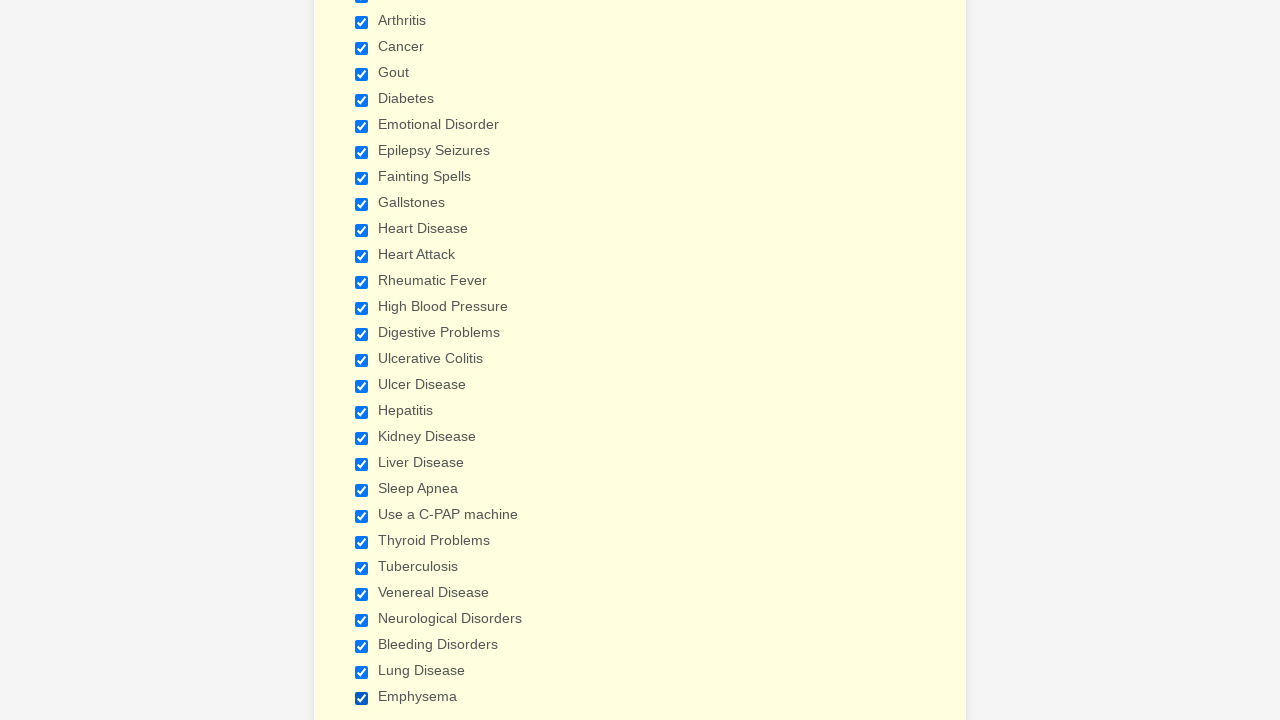

Verified checkbox 22 of 29 is selected
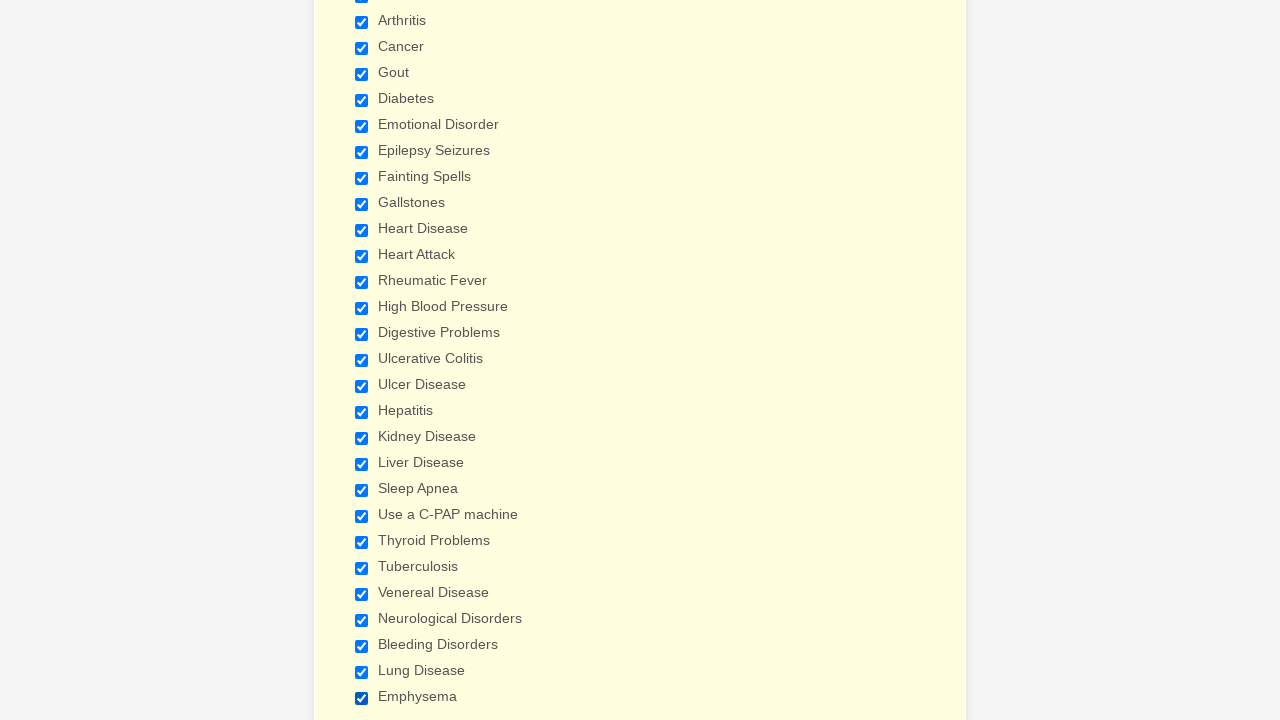

Verified checkbox 23 of 29 is selected
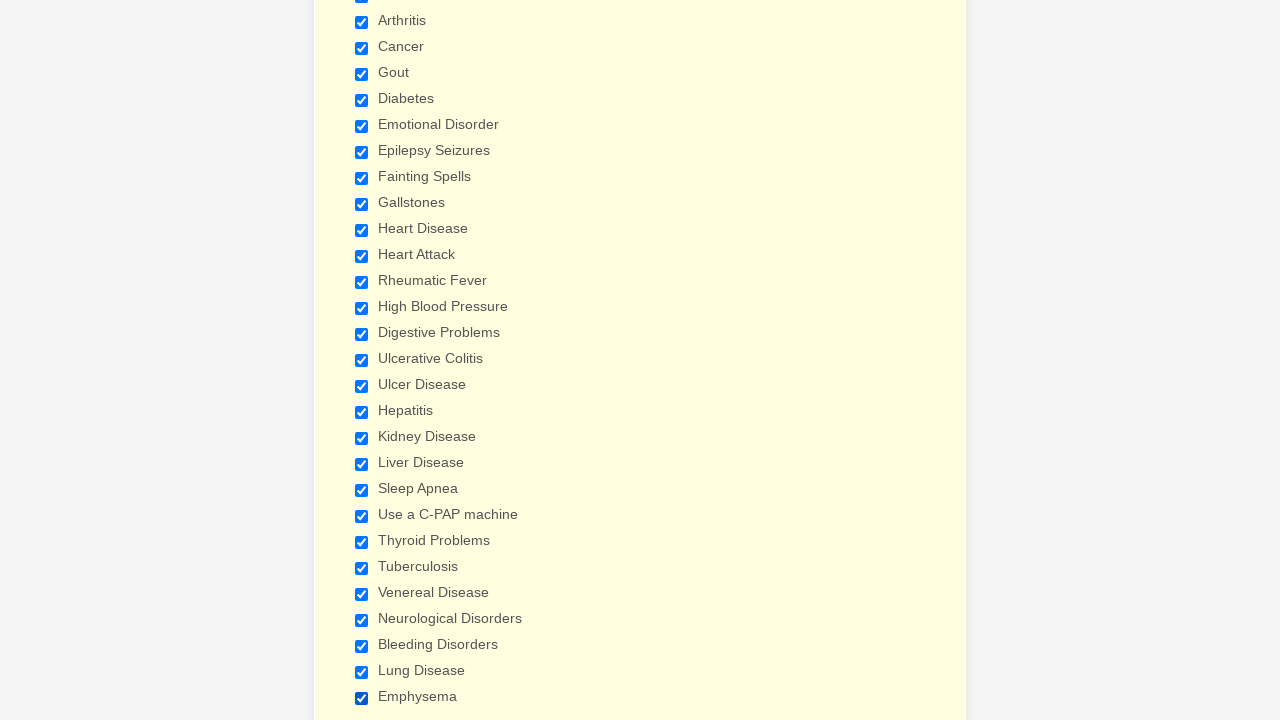

Verified checkbox 24 of 29 is selected
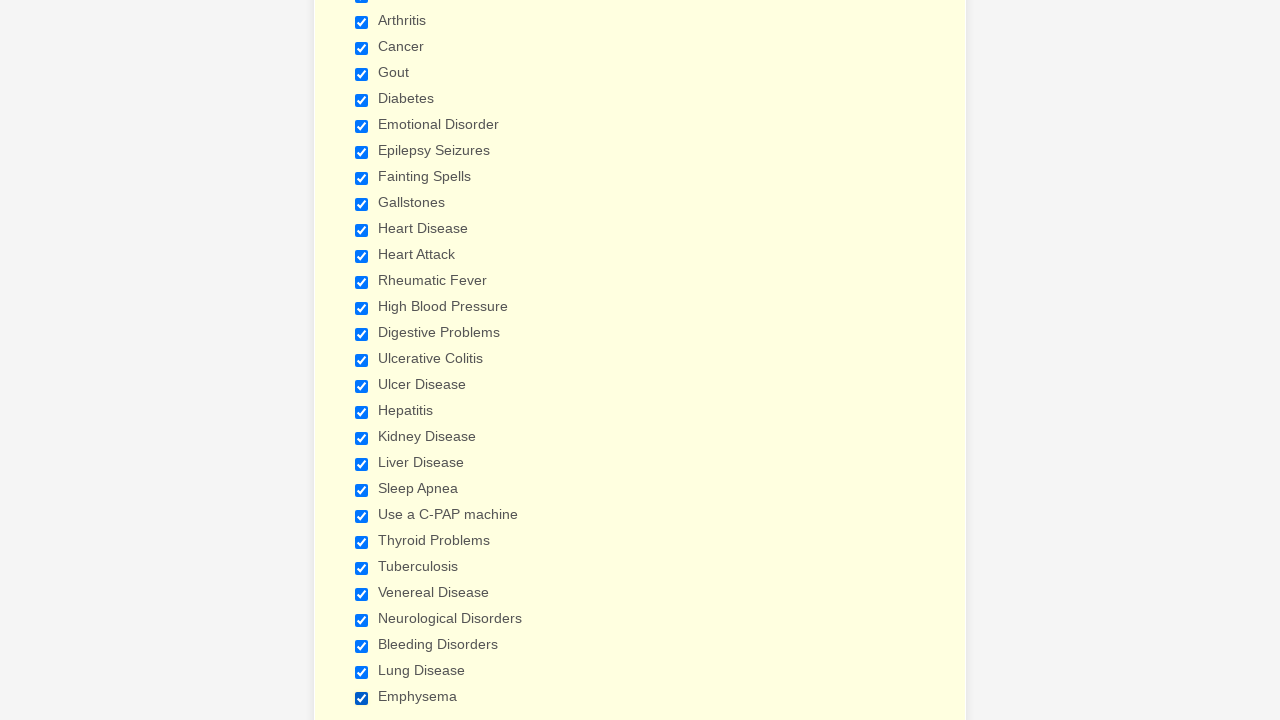

Verified checkbox 25 of 29 is selected
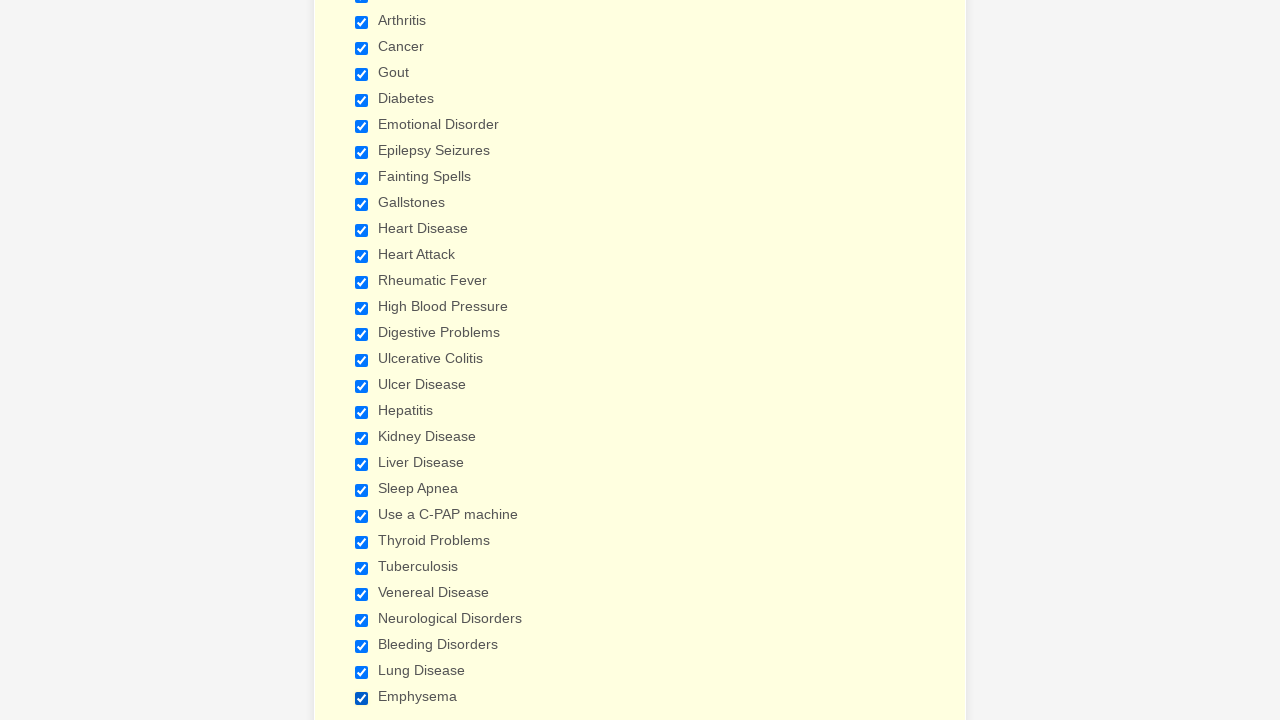

Verified checkbox 26 of 29 is selected
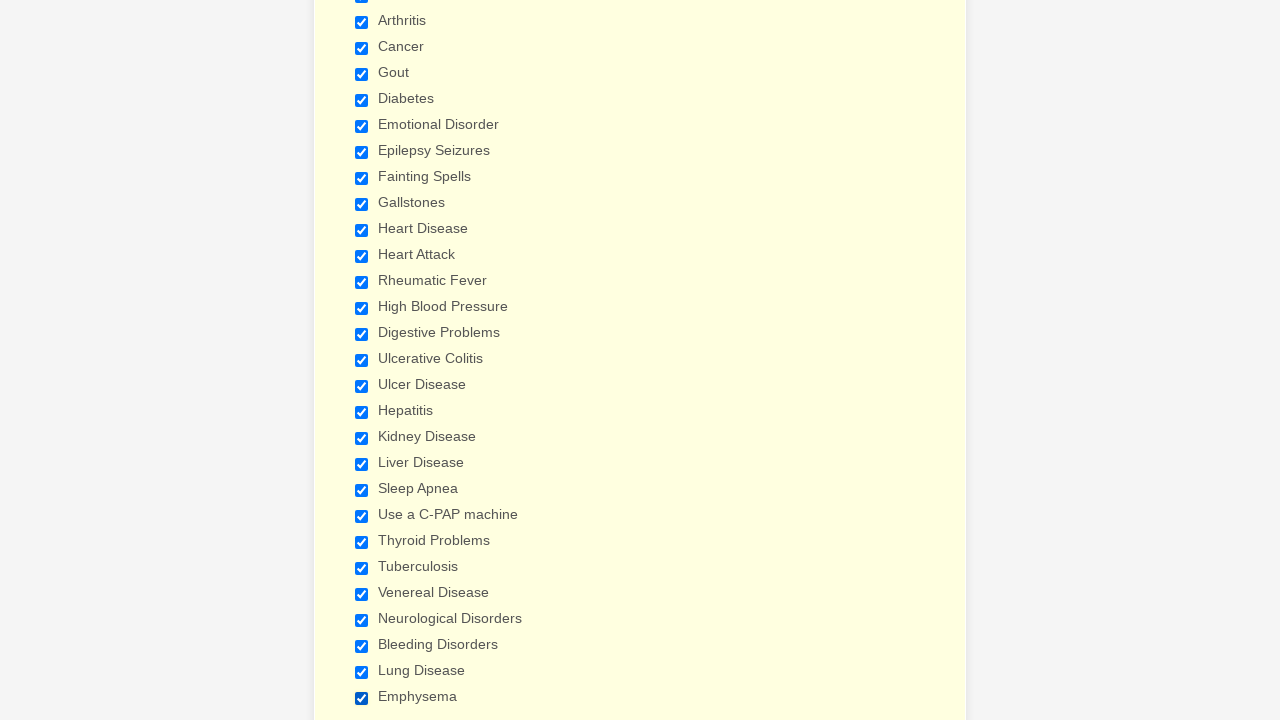

Verified checkbox 27 of 29 is selected
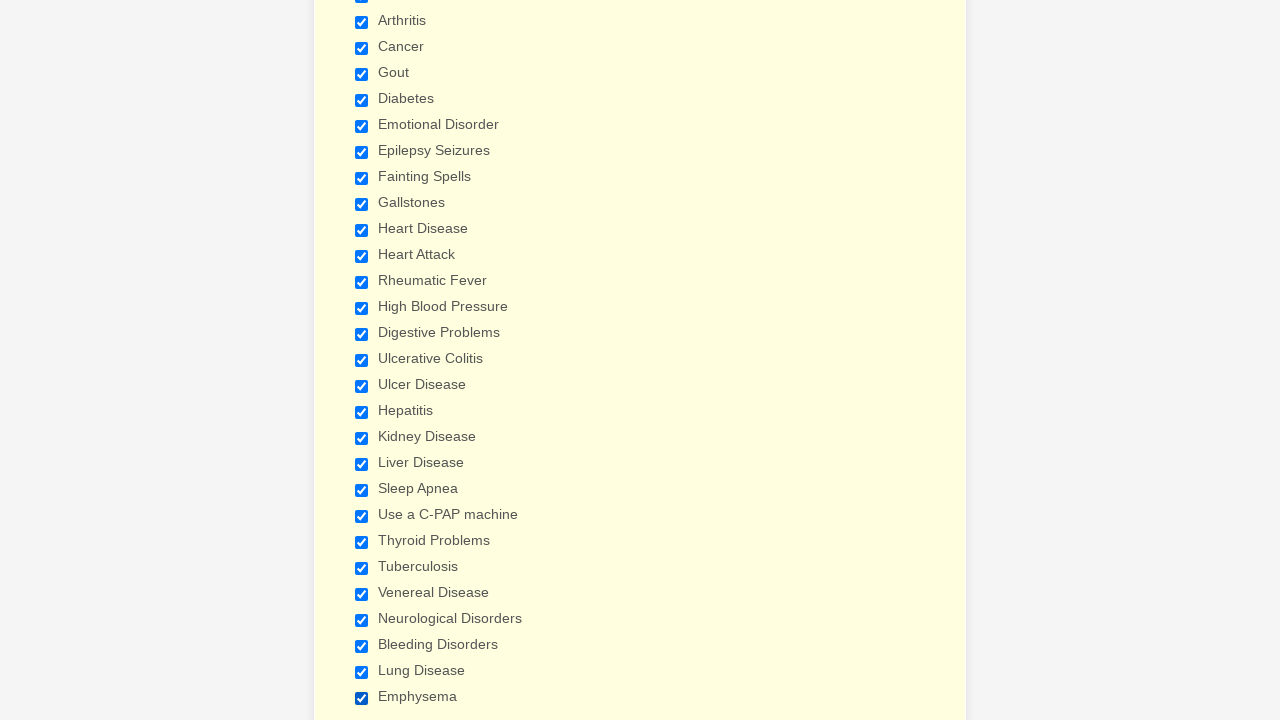

Verified checkbox 28 of 29 is selected
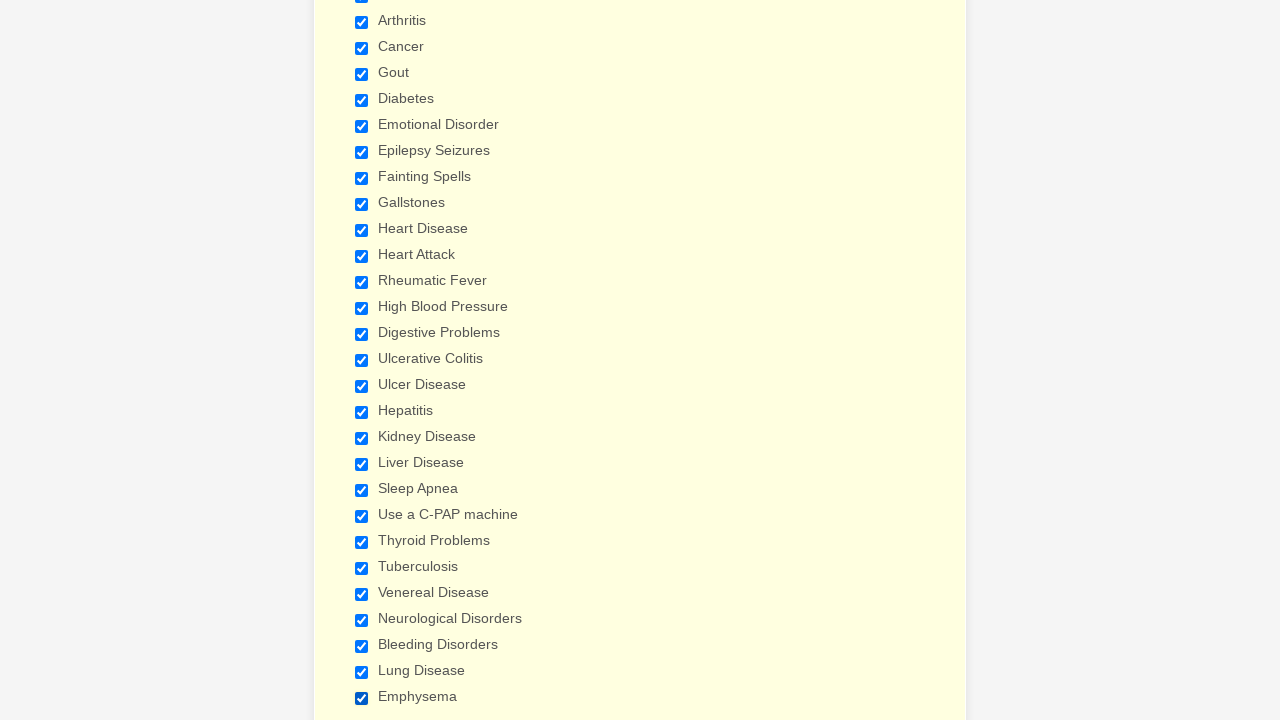

Verified checkbox 29 of 29 is selected
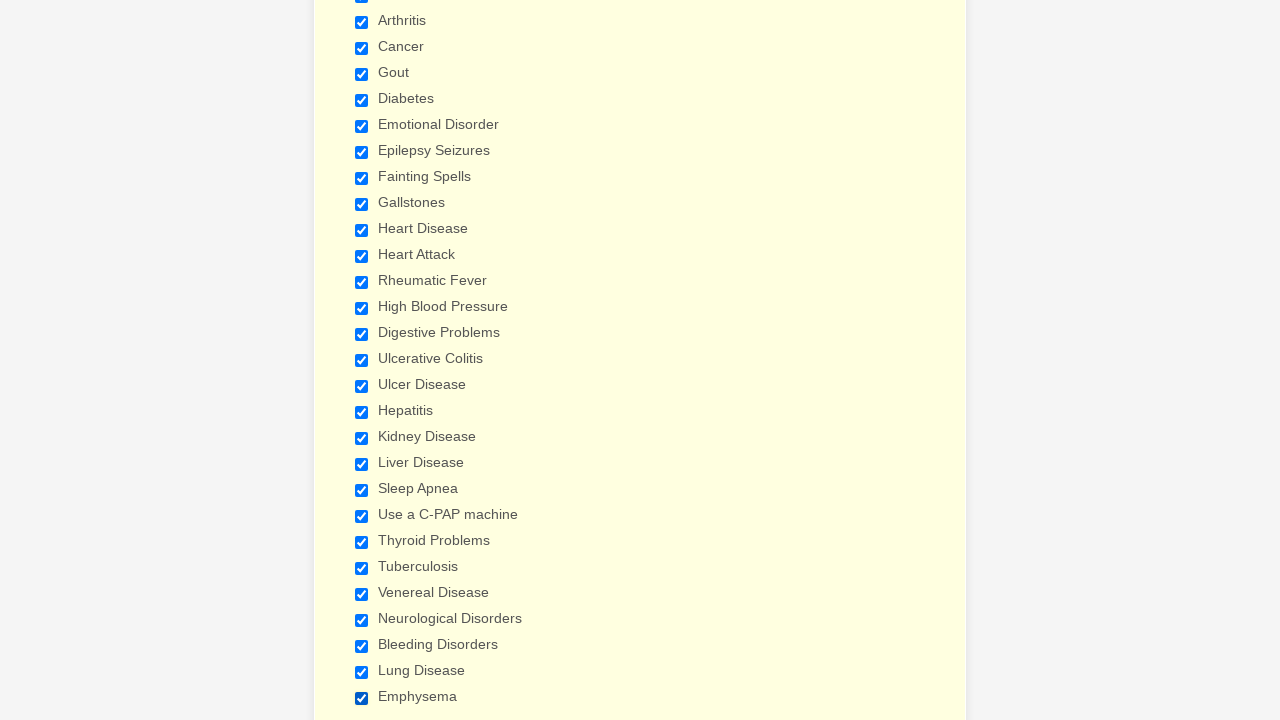

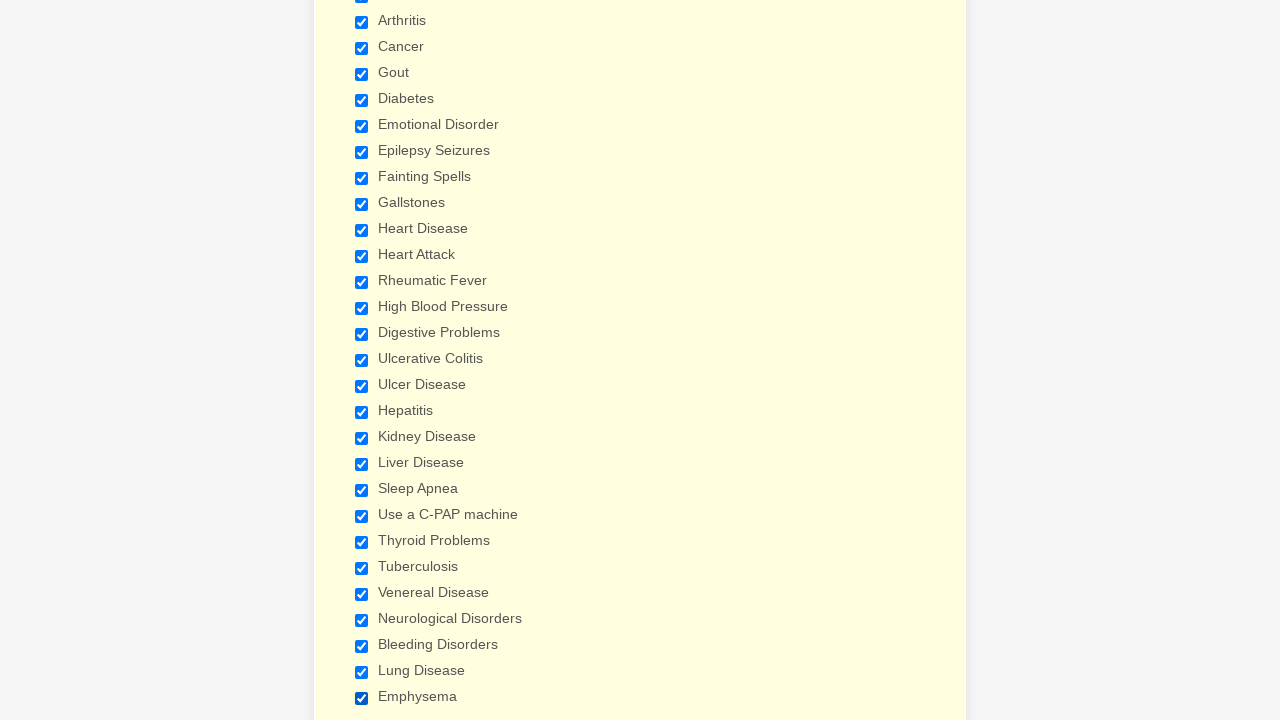